Tests page scrolling functionality by scrolling down the page multiple times, then scrolling back up to the original position.

Starting URL: https://www.selenium.dev

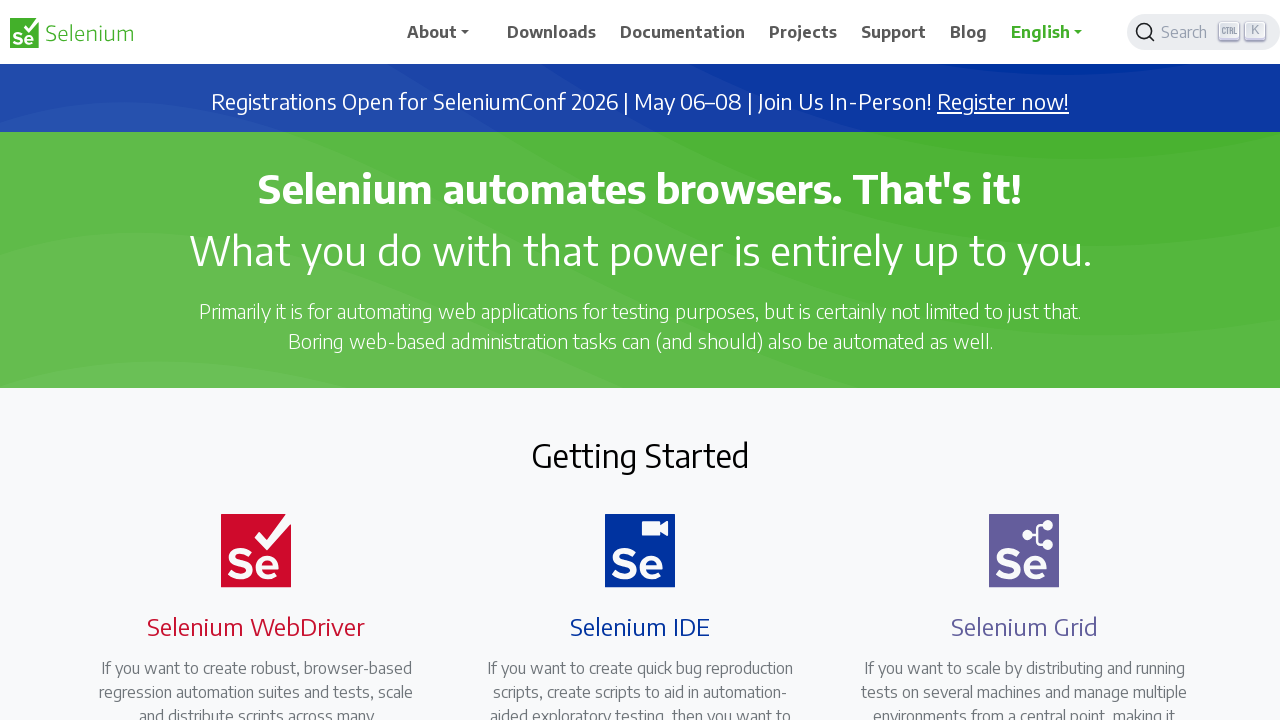

Navigated to https://www.selenium.dev
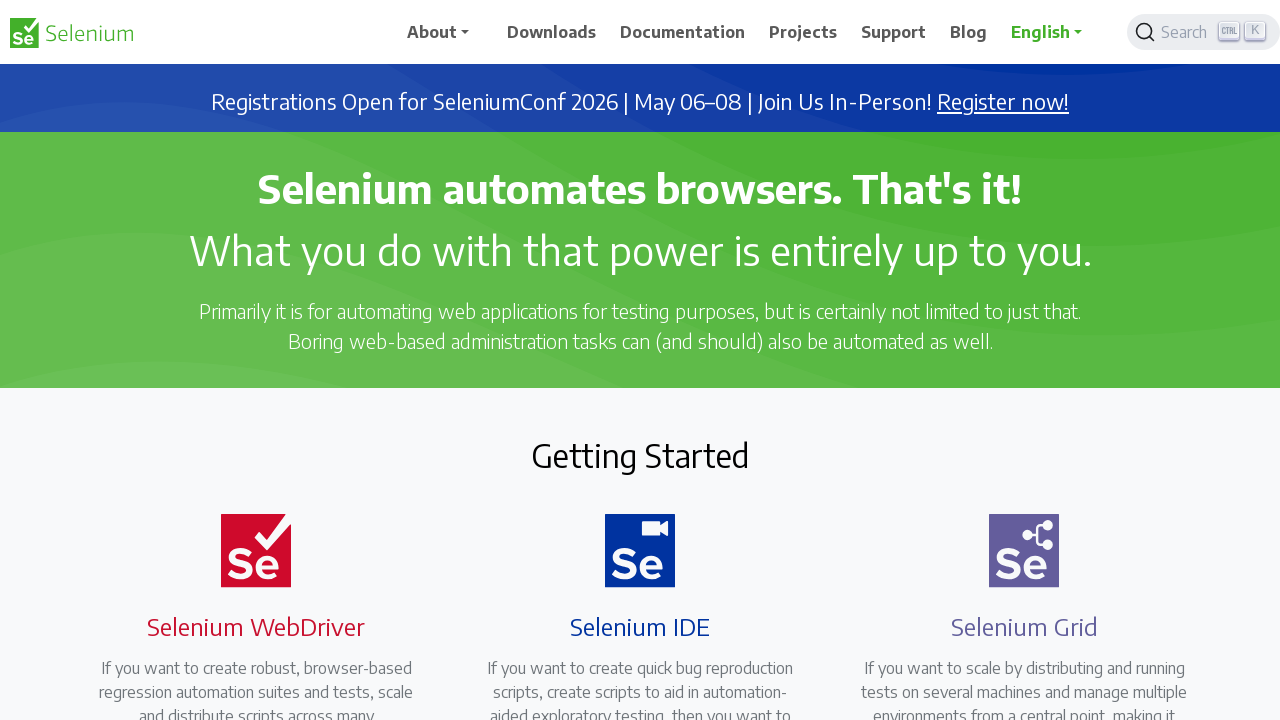

Scrolled down 200px (scroll 1 of 9)
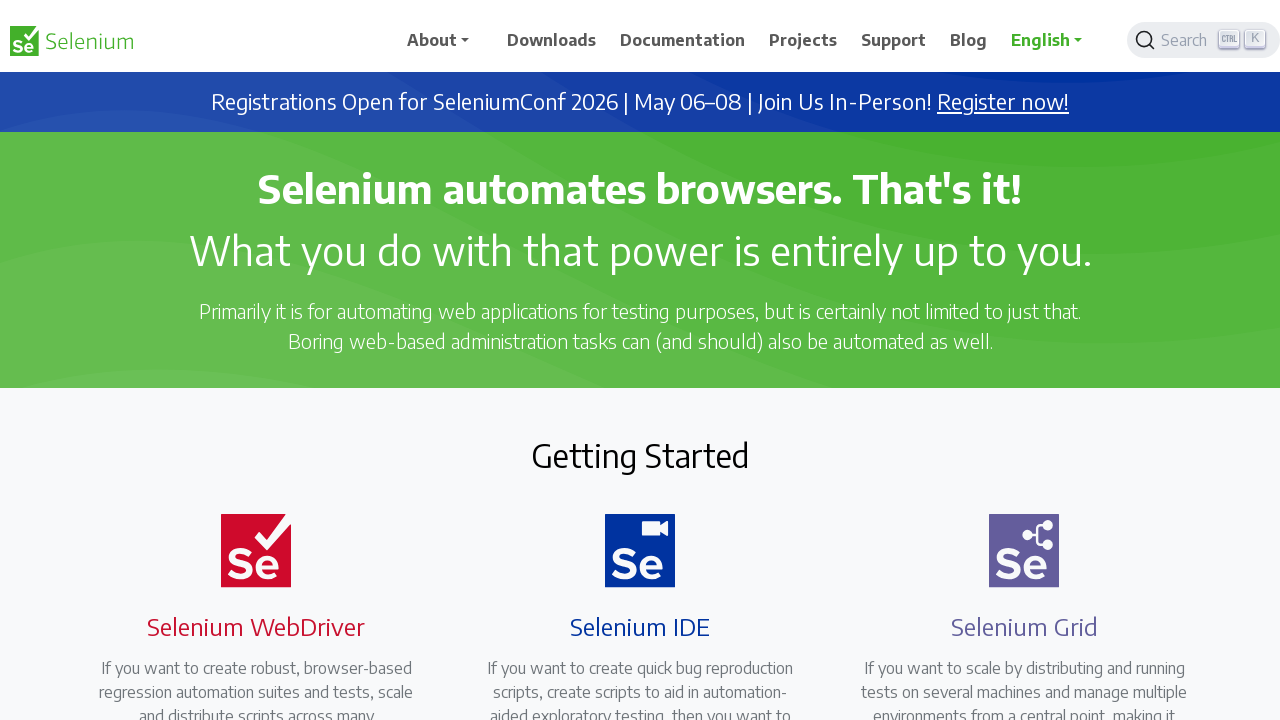

Waited 1 second after scrolling down (scroll 1 of 9)
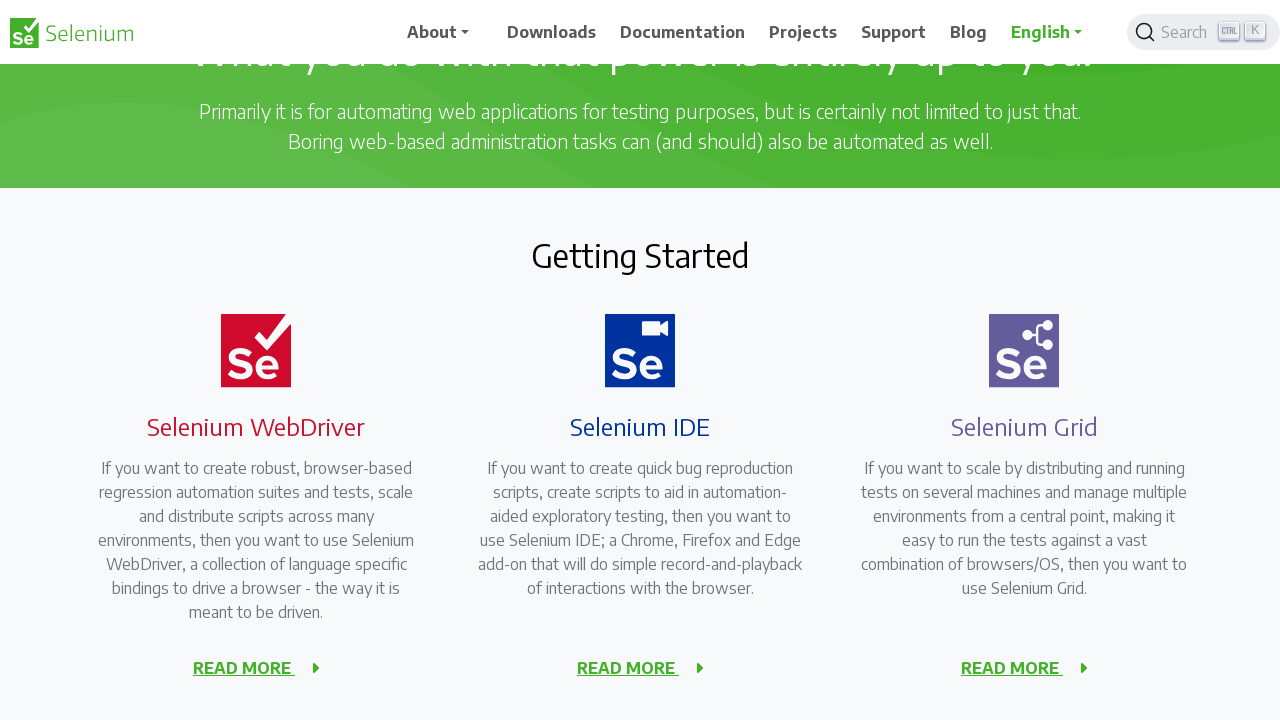

Scrolled down 200px (scroll 2 of 9)
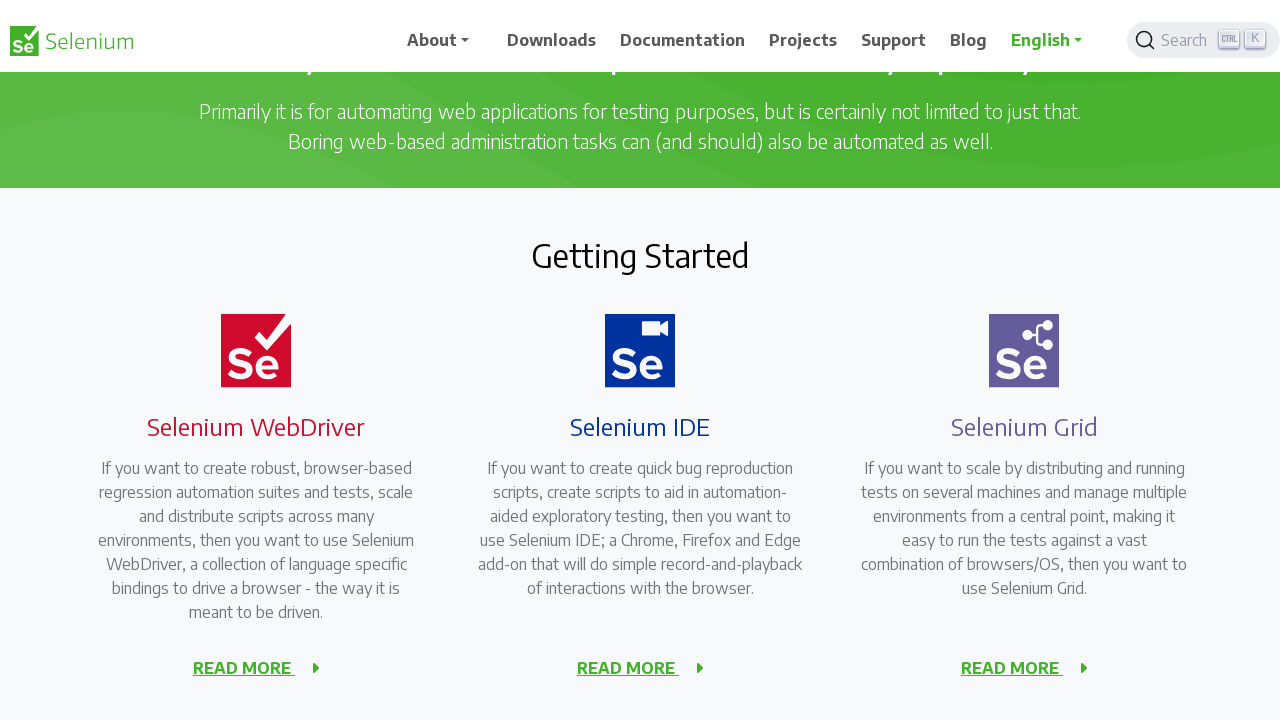

Waited 1 second after scrolling down (scroll 2 of 9)
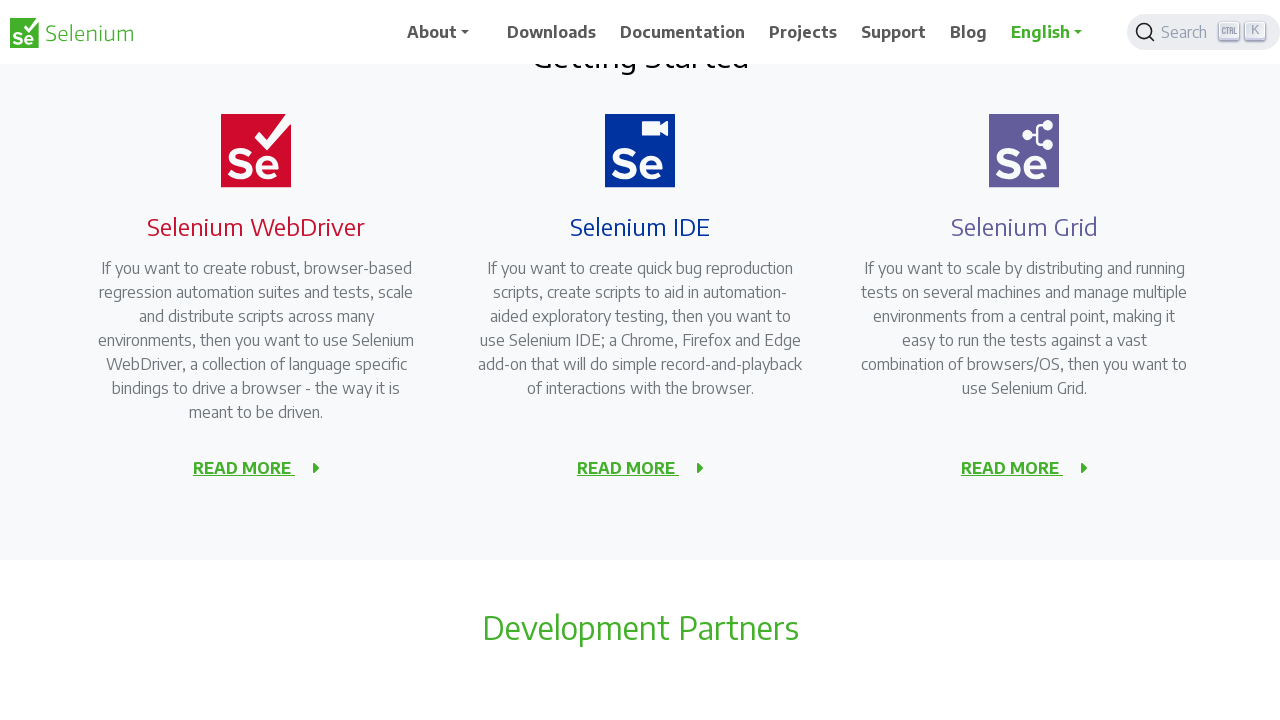

Scrolled down 200px (scroll 3 of 9)
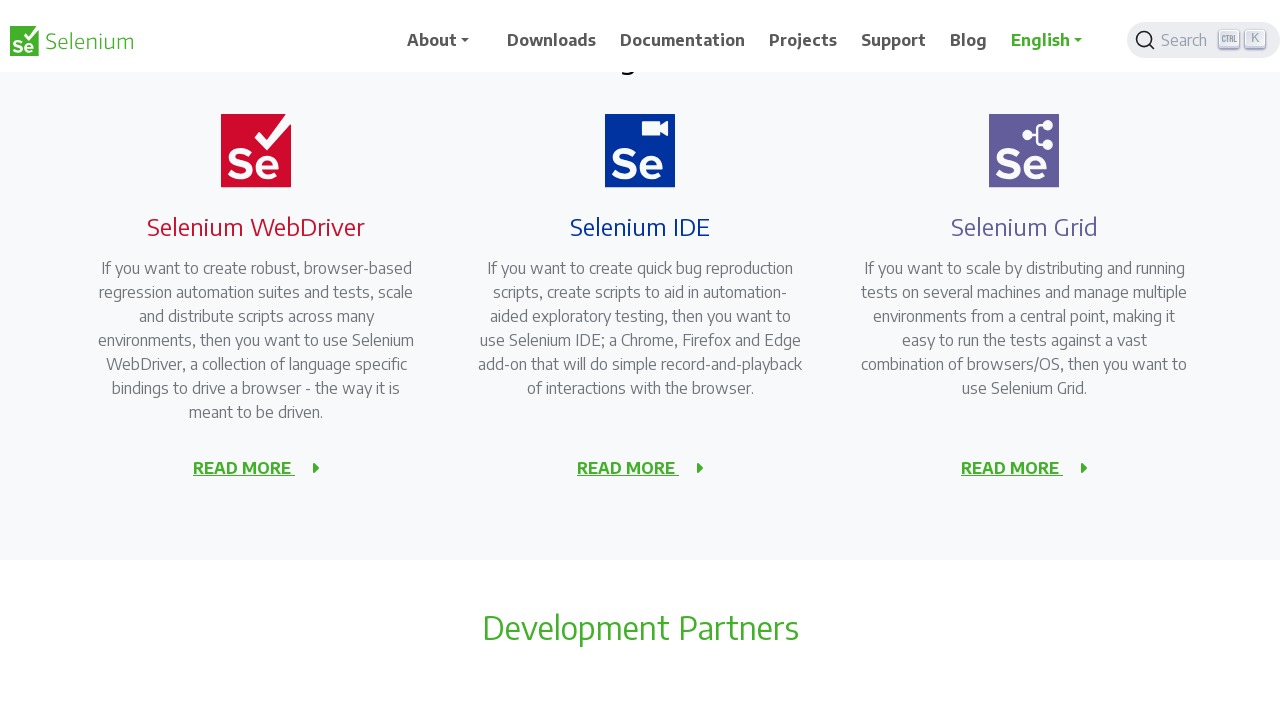

Waited 1 second after scrolling down (scroll 3 of 9)
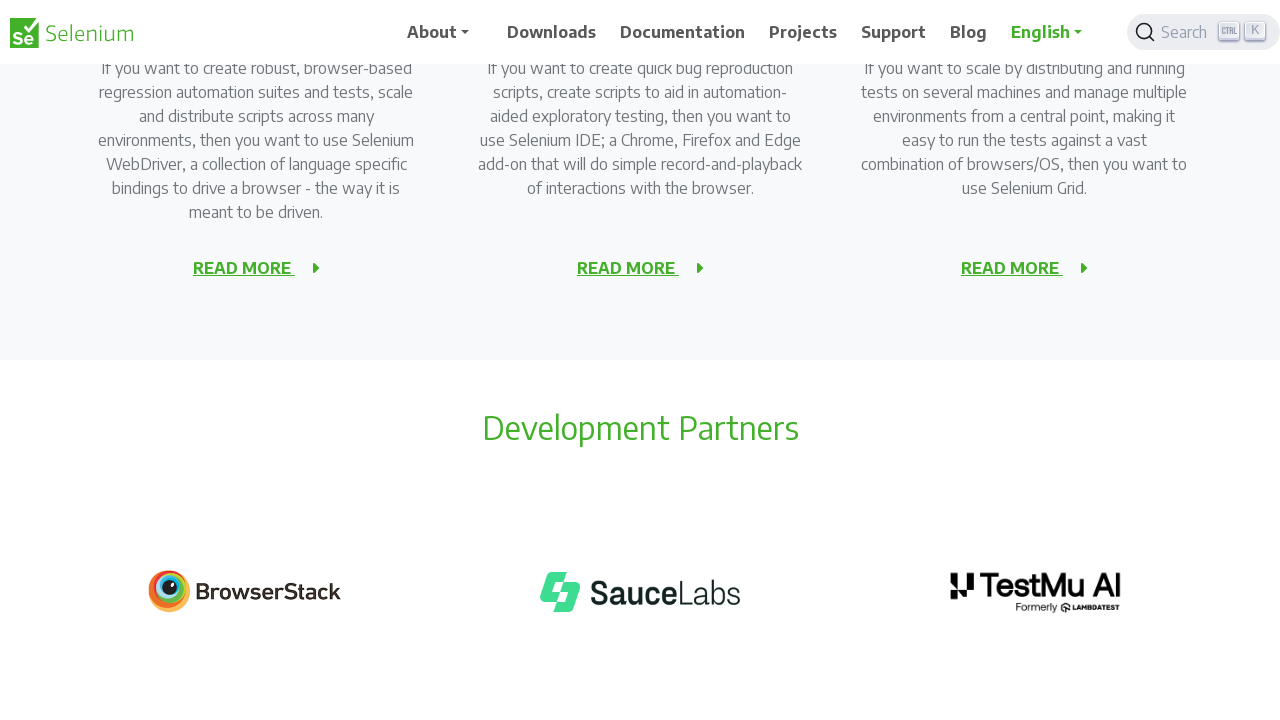

Scrolled down 200px (scroll 4 of 9)
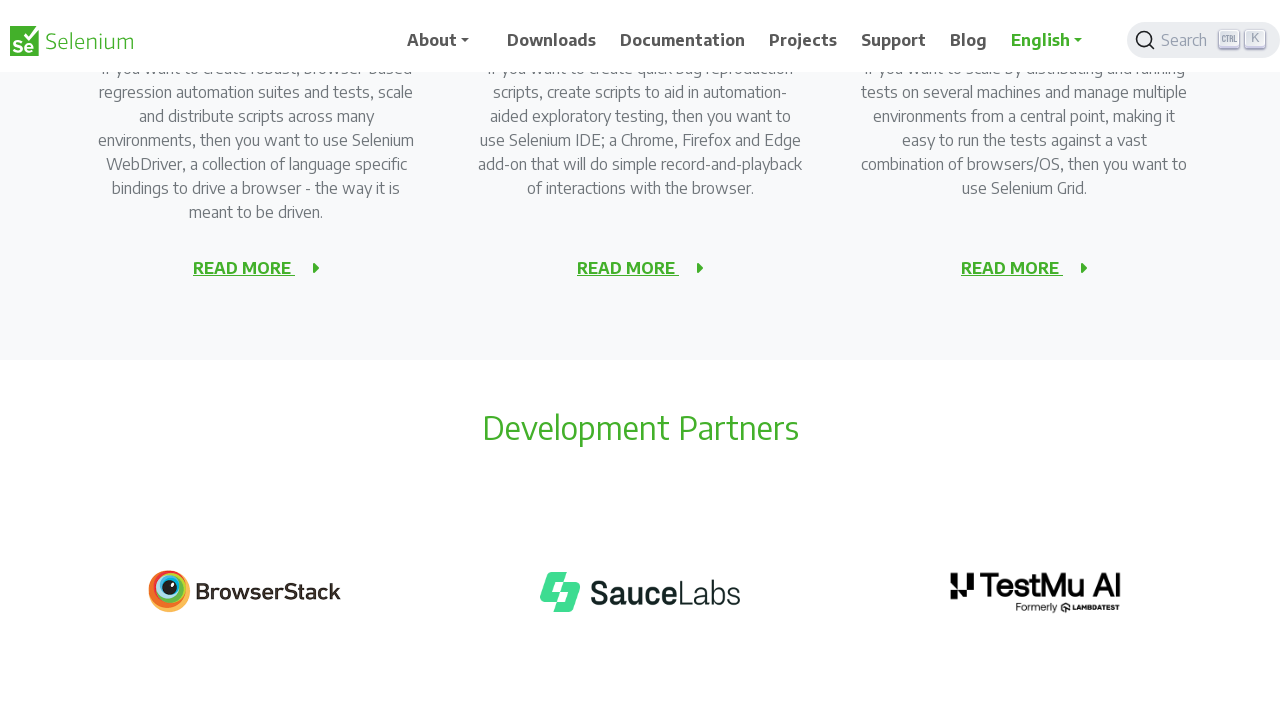

Waited 1 second after scrolling down (scroll 4 of 9)
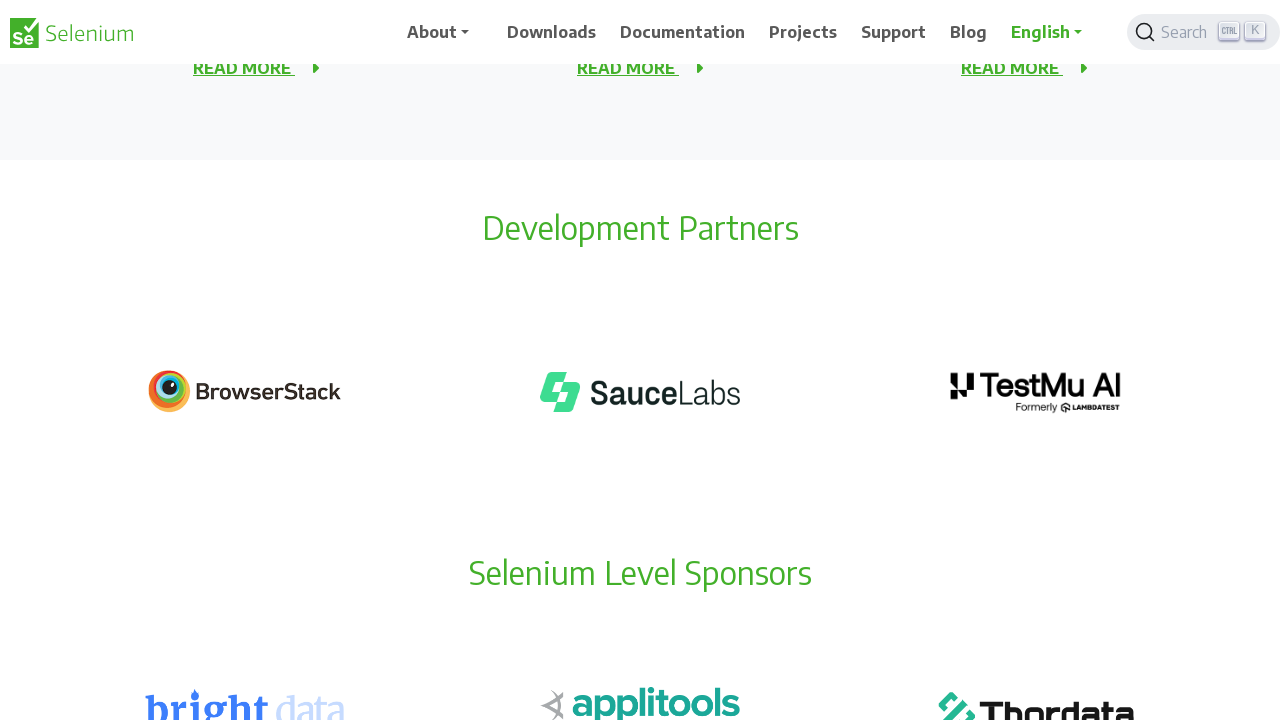

Scrolled down 200px (scroll 5 of 9)
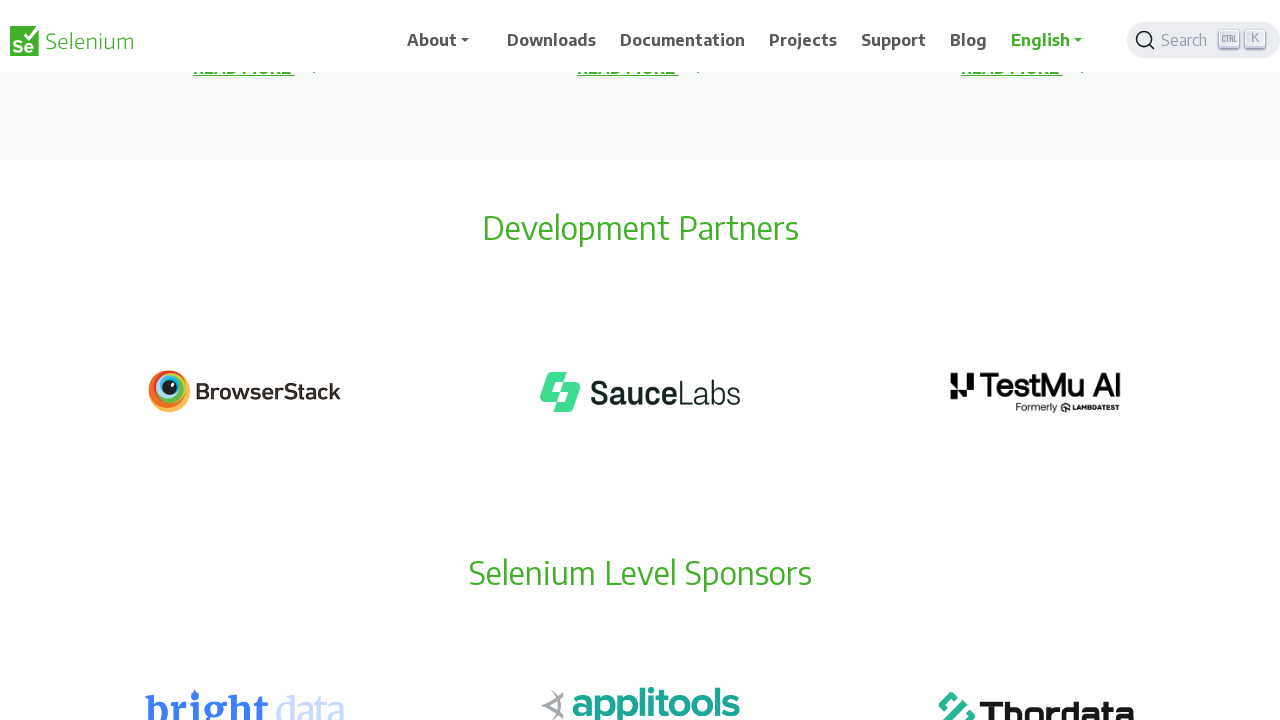

Waited 1 second after scrolling down (scroll 5 of 9)
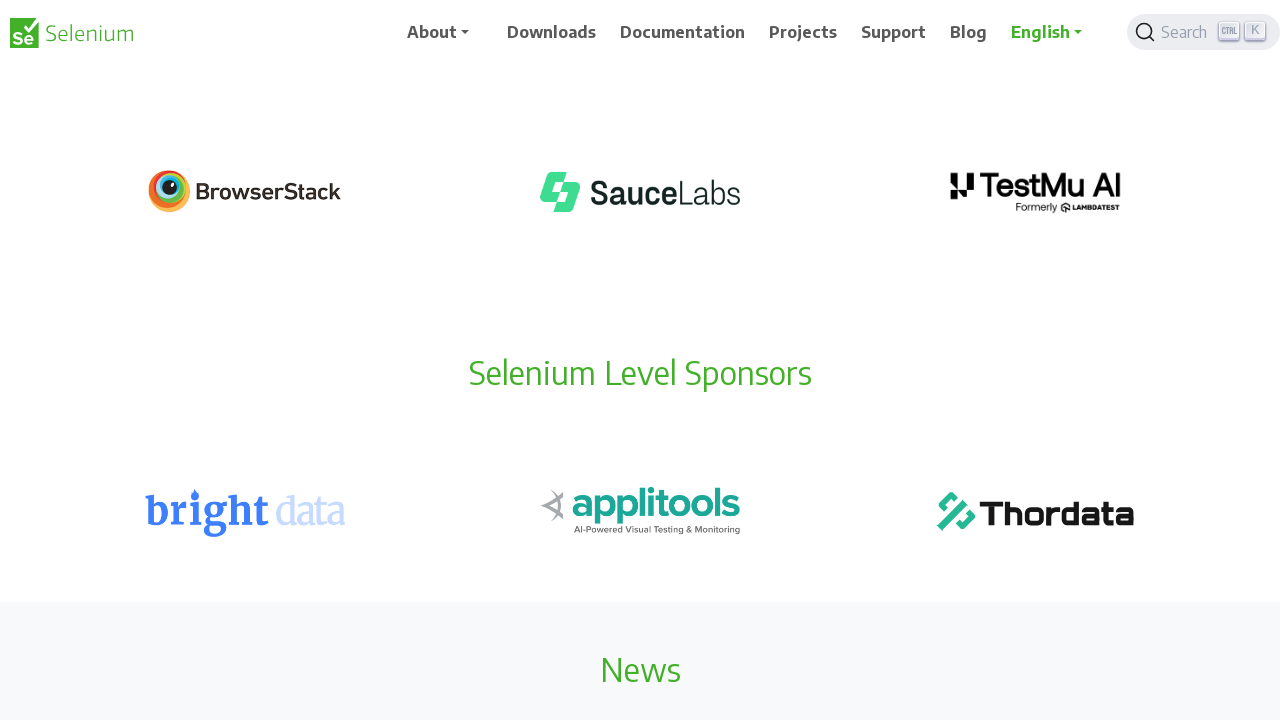

Scrolled down 200px (scroll 6 of 9)
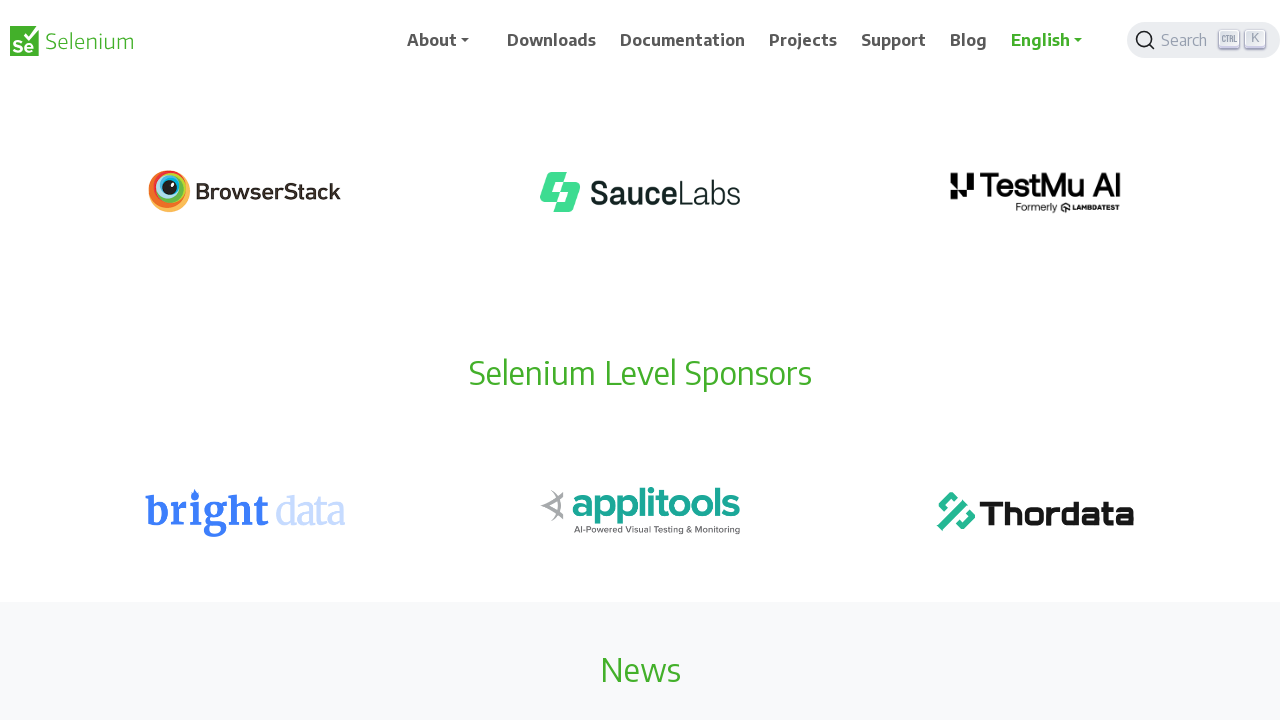

Waited 1 second after scrolling down (scroll 6 of 9)
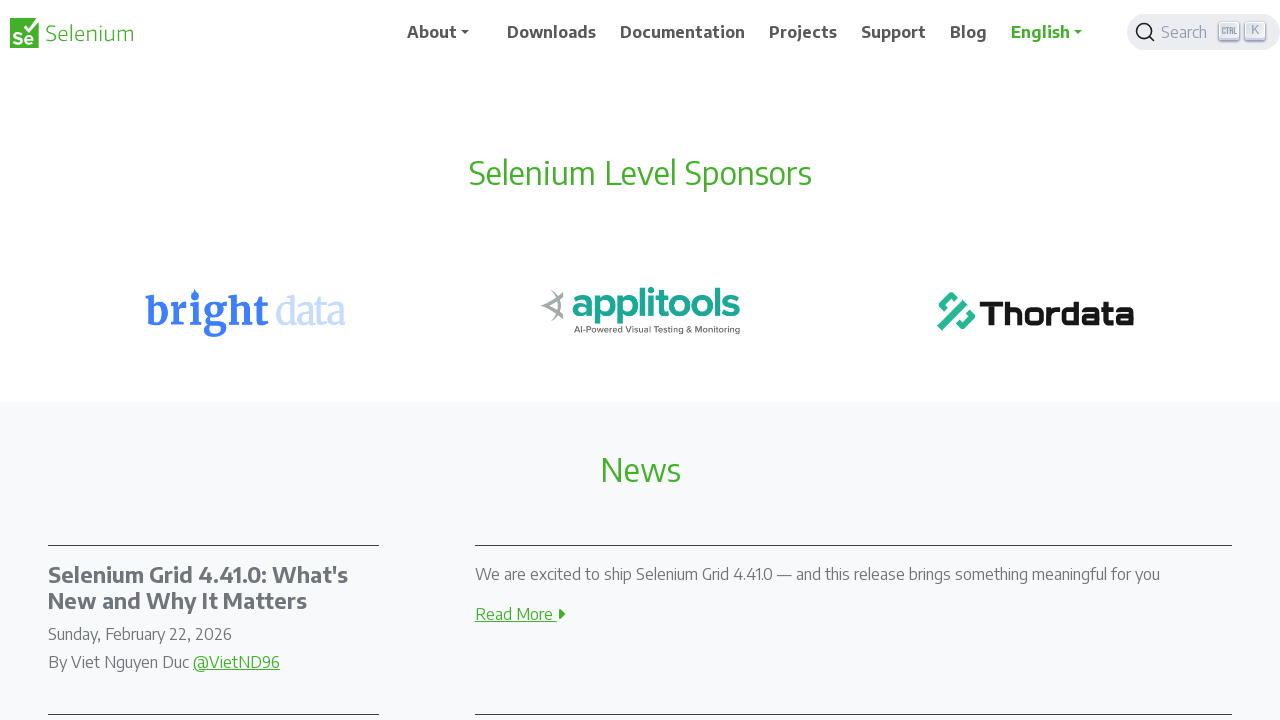

Scrolled down 200px (scroll 7 of 9)
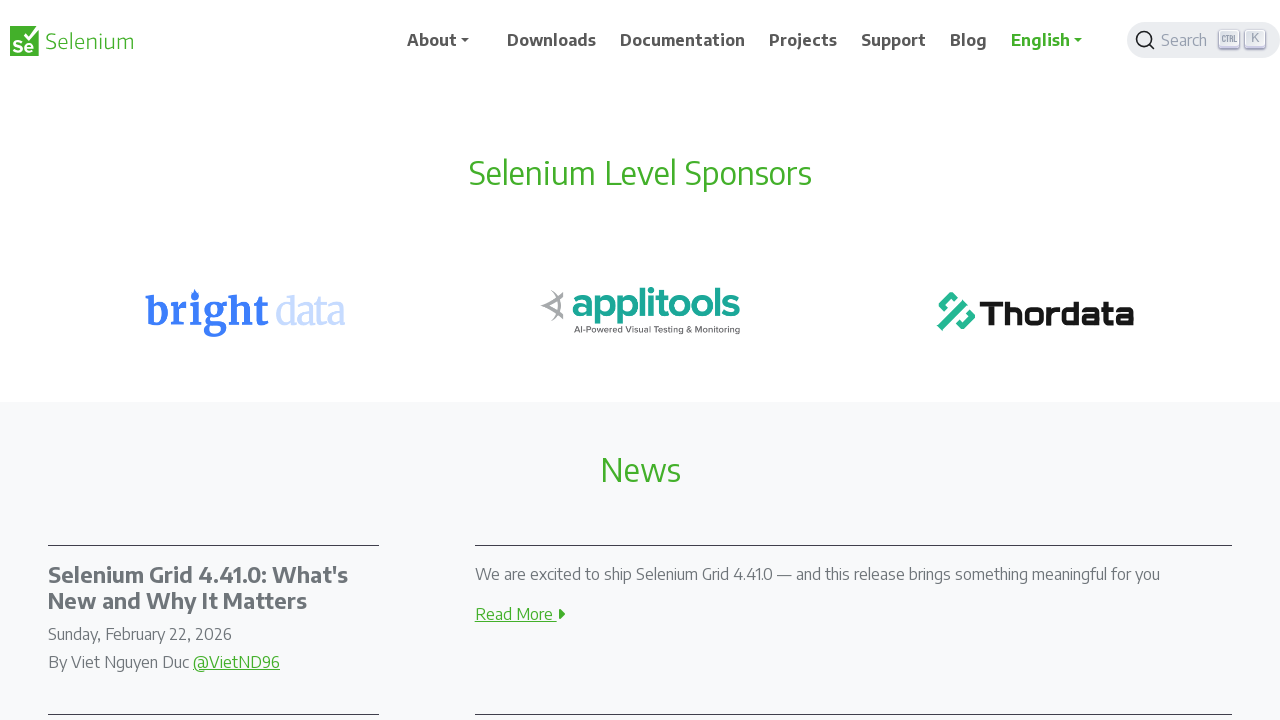

Waited 1 second after scrolling down (scroll 7 of 9)
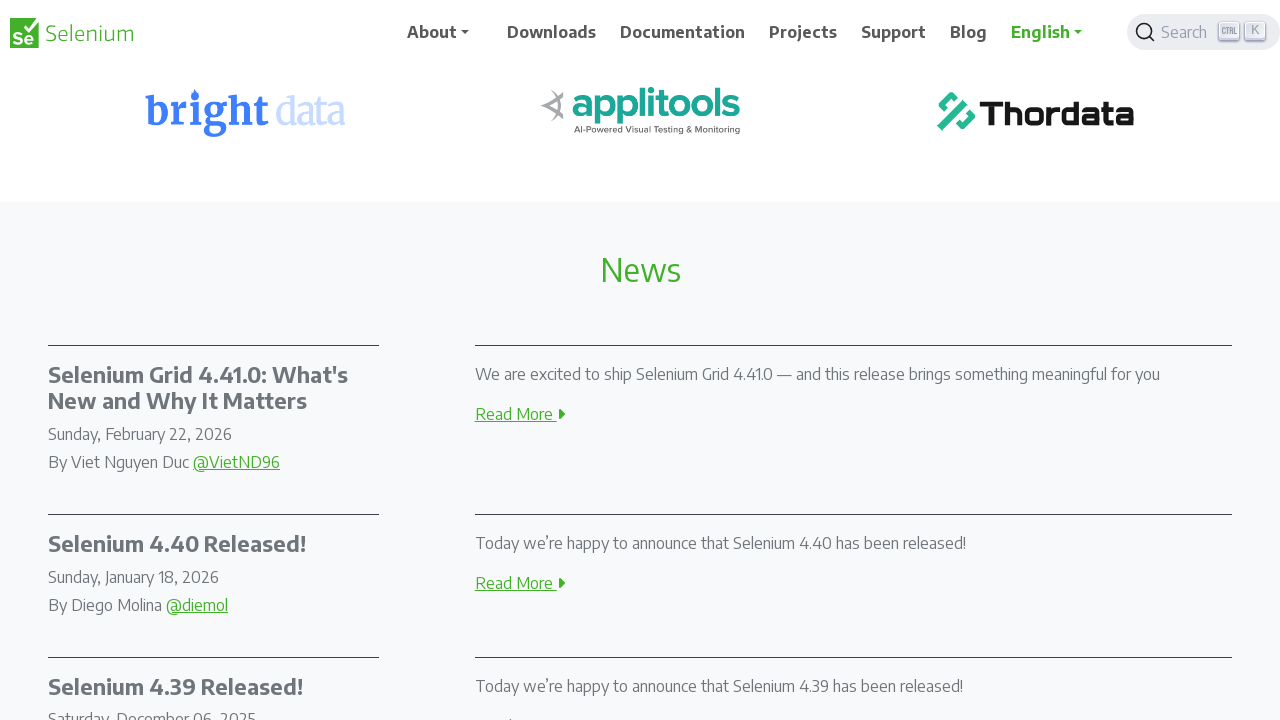

Scrolled down 200px (scroll 8 of 9)
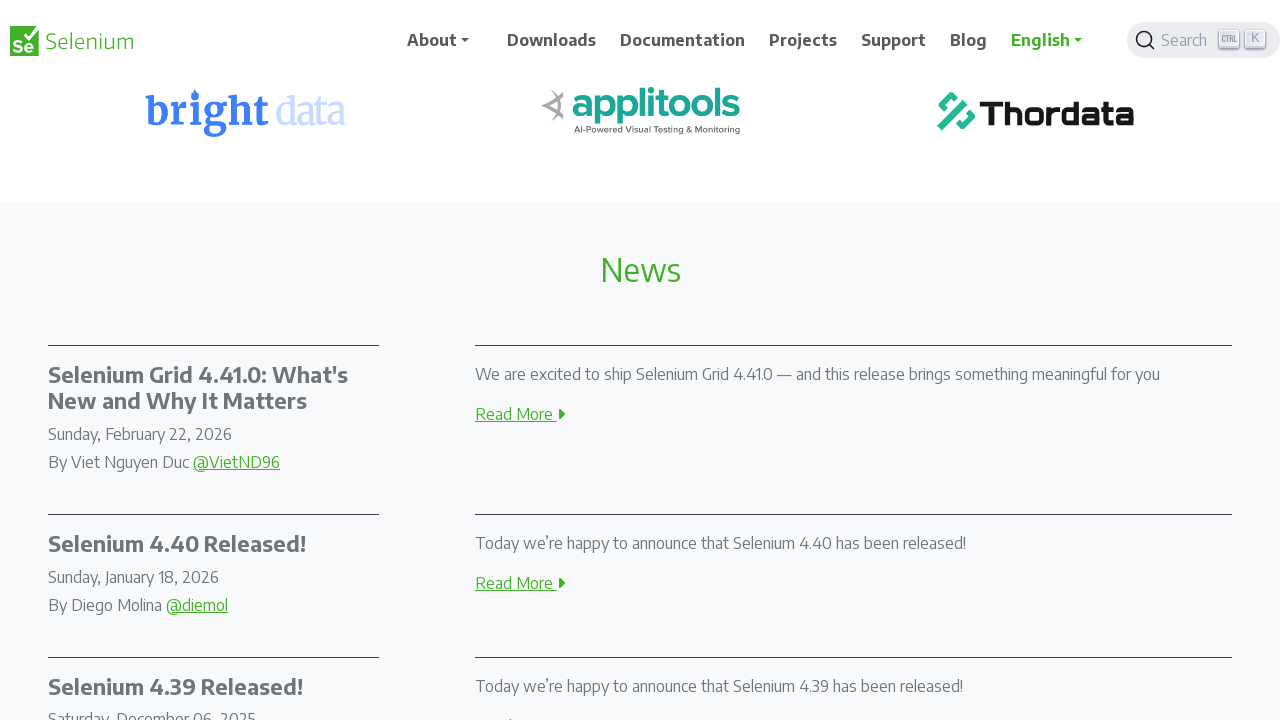

Waited 1 second after scrolling down (scroll 8 of 9)
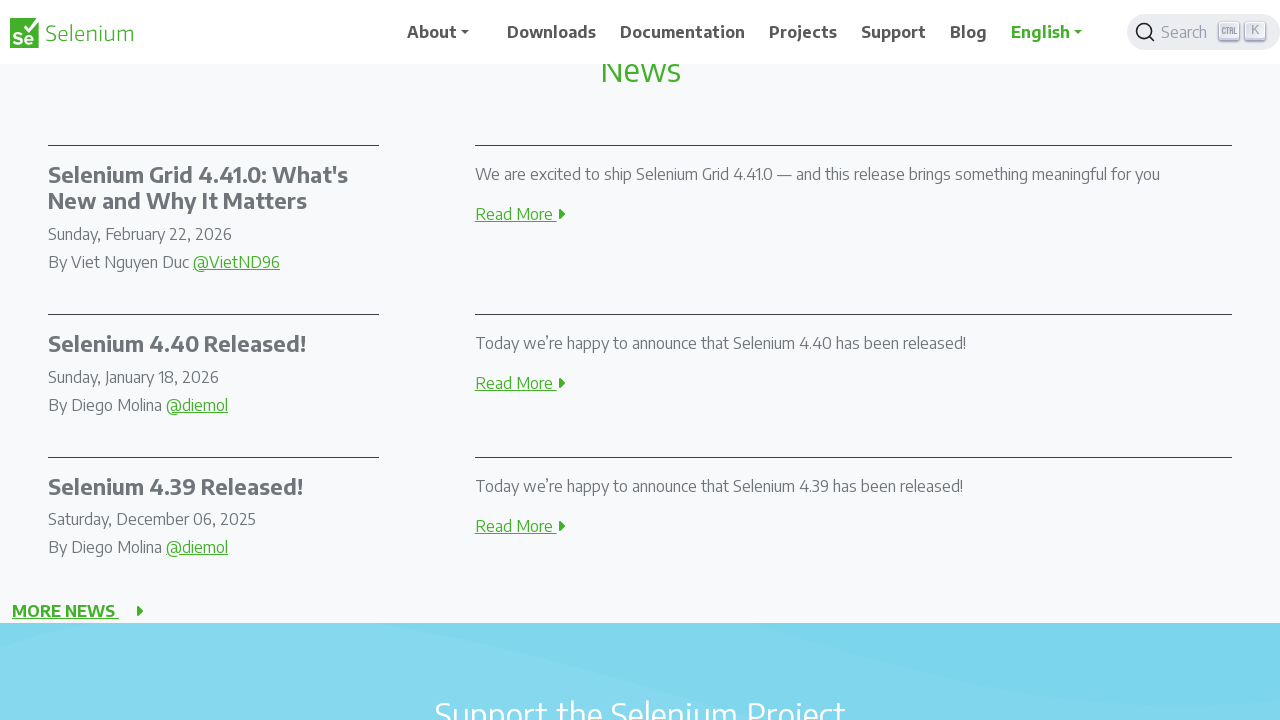

Scrolled down 200px (scroll 9 of 9)
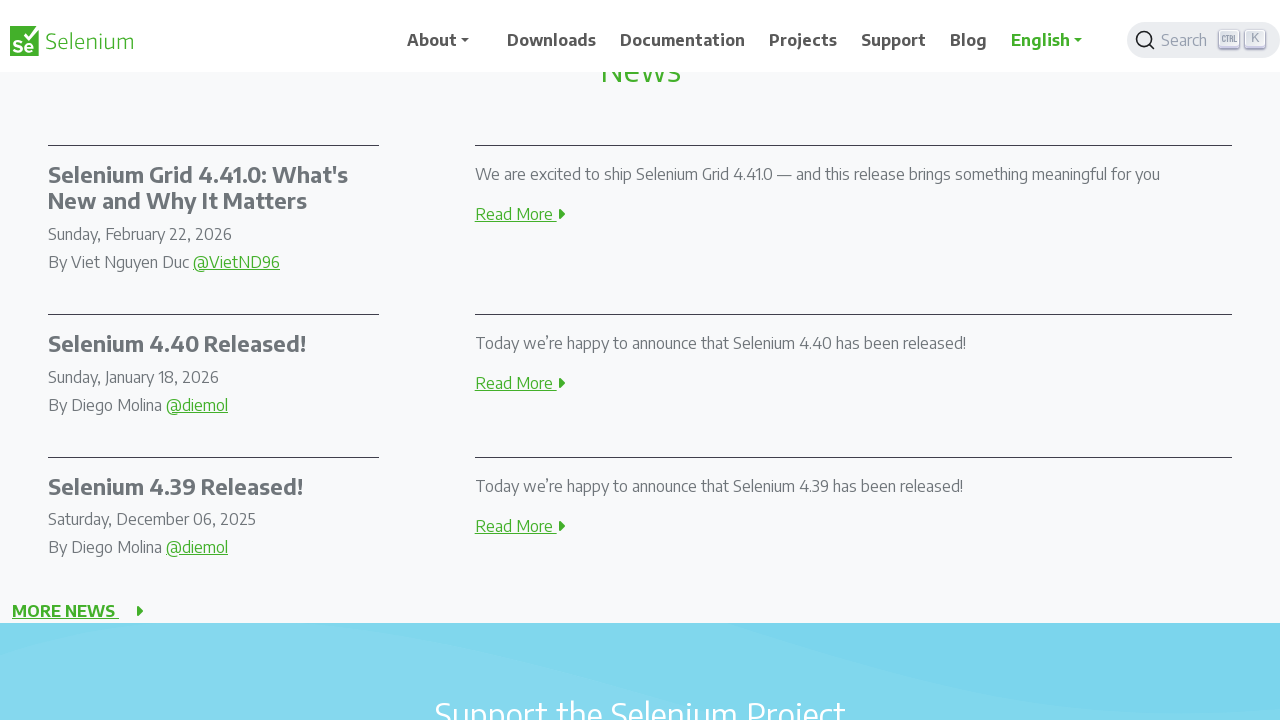

Waited 1 second after scrolling down (scroll 9 of 9)
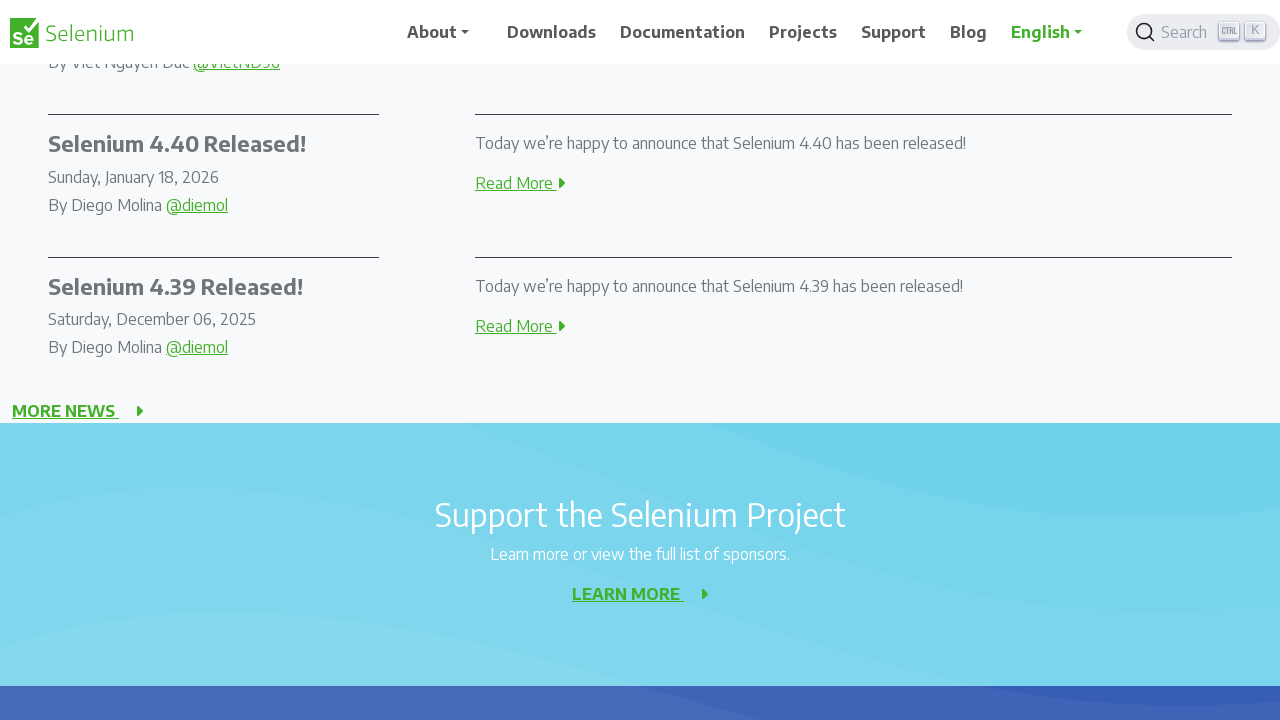

Scrolled up 200px (scroll 1 of 9)
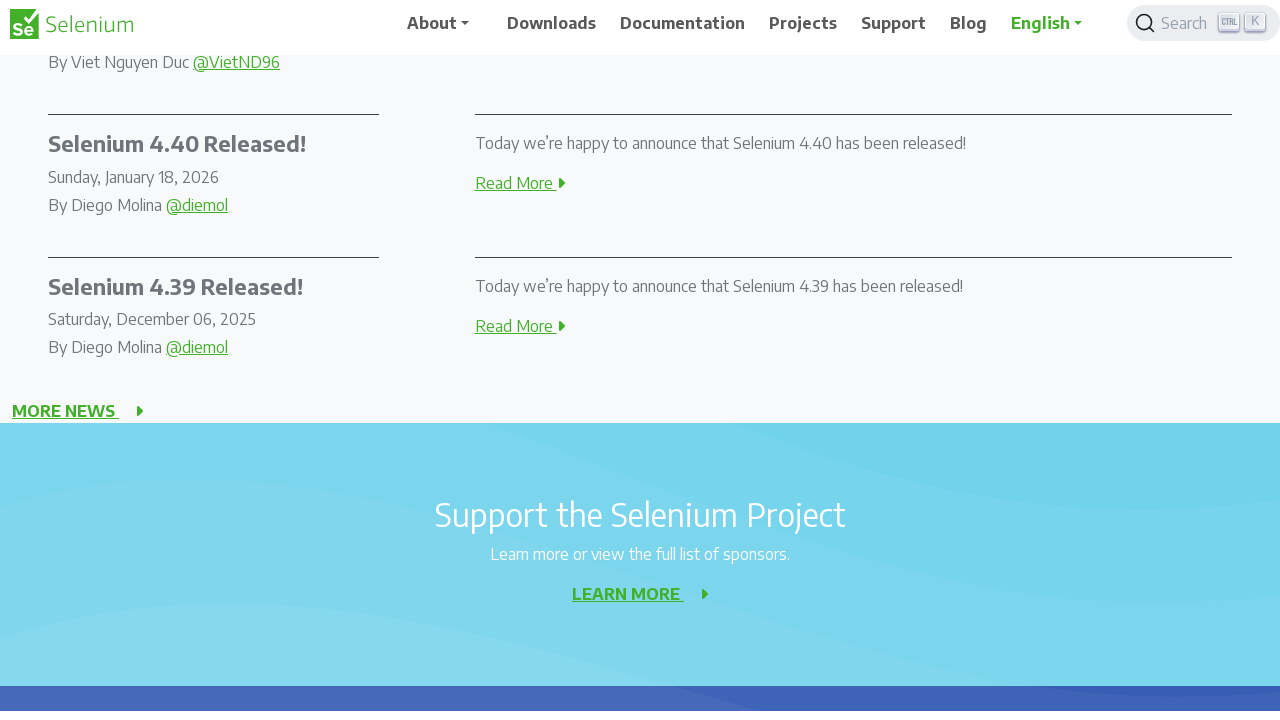

Waited 1 second after scrolling up (scroll 1 of 9)
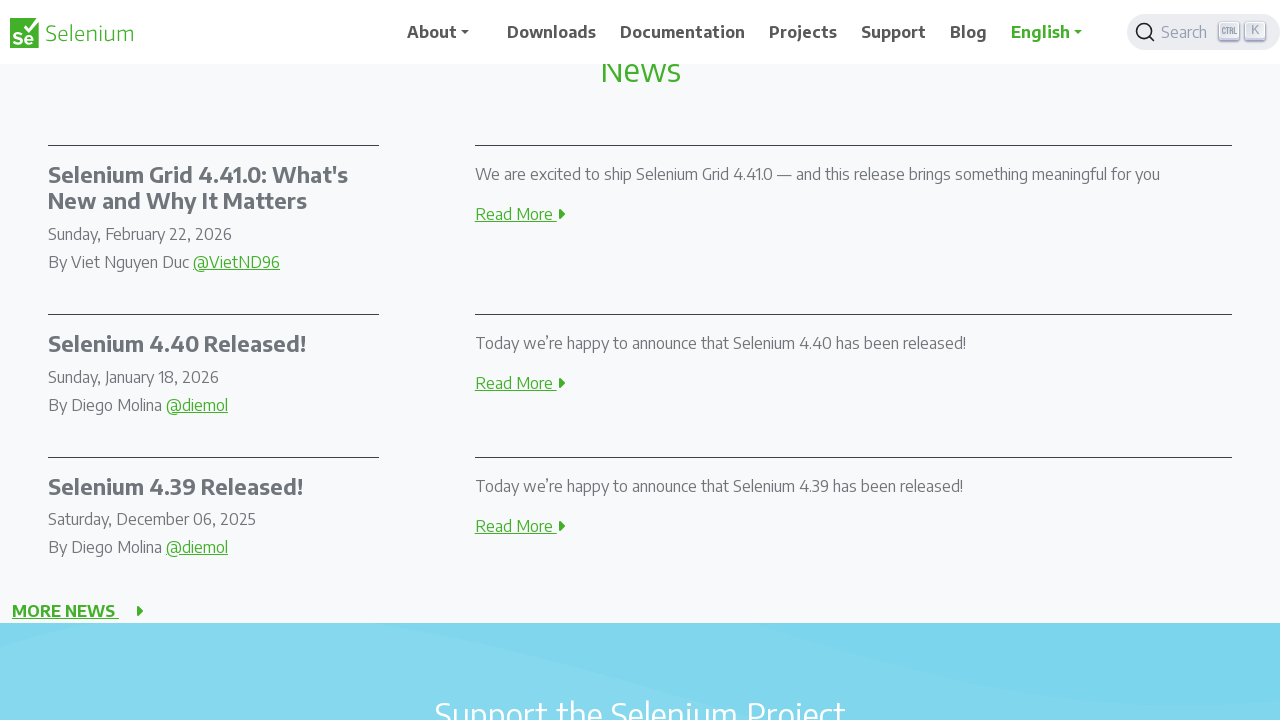

Scrolled up 200px (scroll 2 of 9)
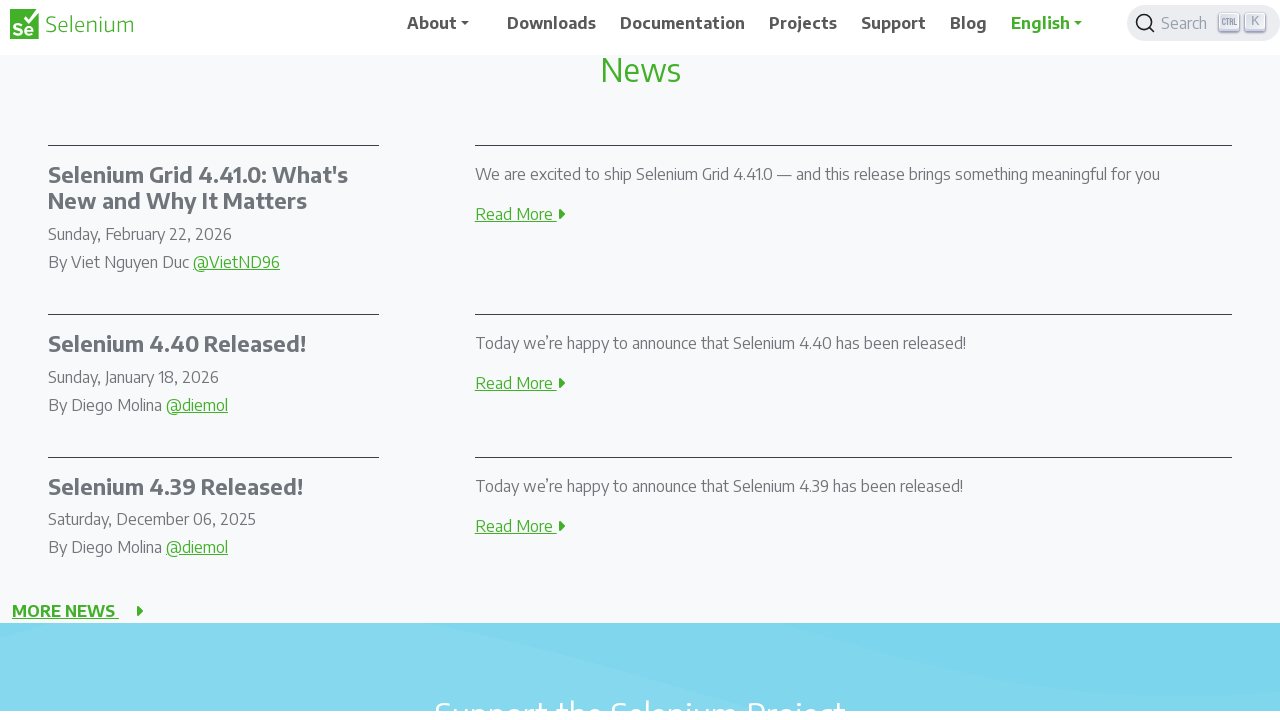

Waited 1 second after scrolling up (scroll 2 of 9)
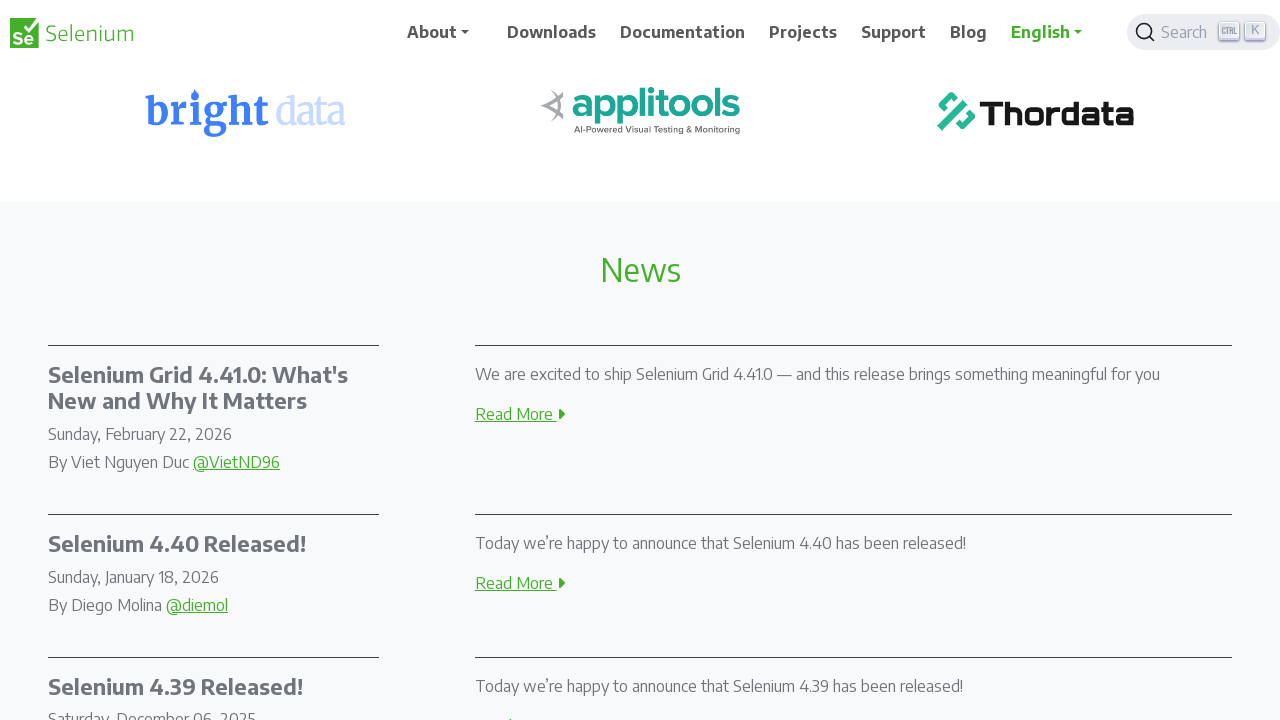

Scrolled up 200px (scroll 3 of 9)
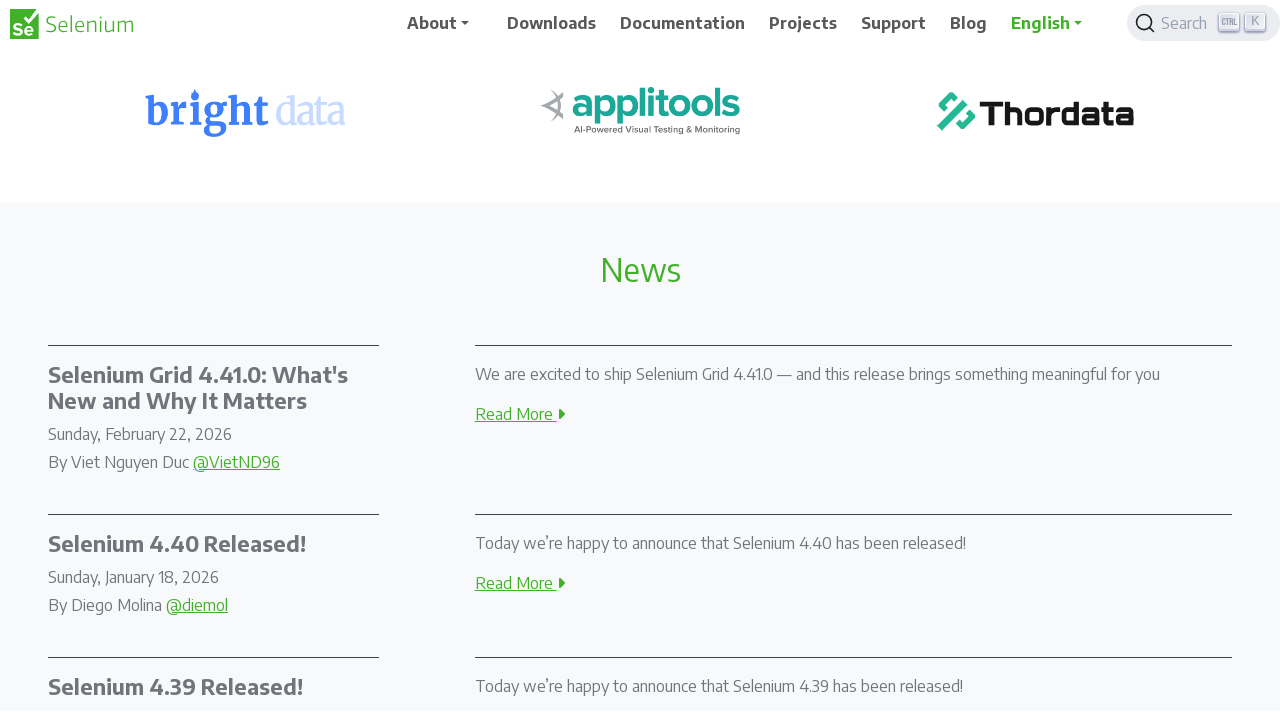

Waited 1 second after scrolling up (scroll 3 of 9)
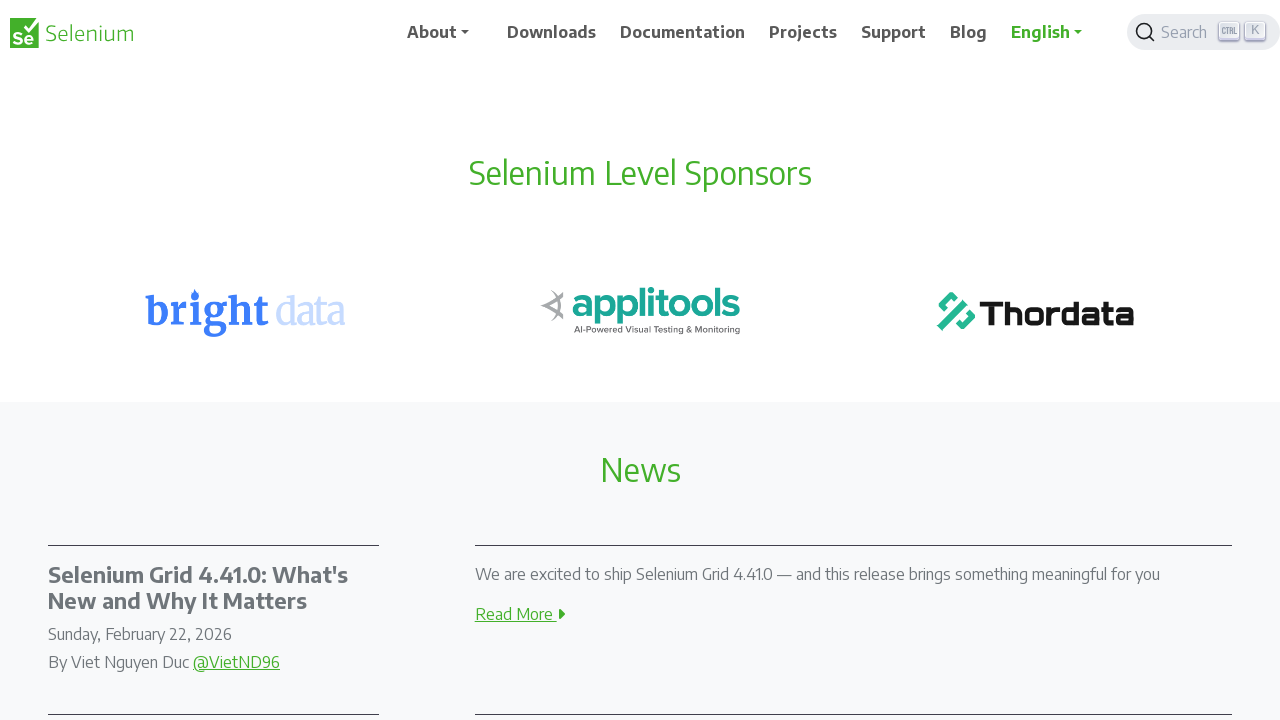

Scrolled up 200px (scroll 4 of 9)
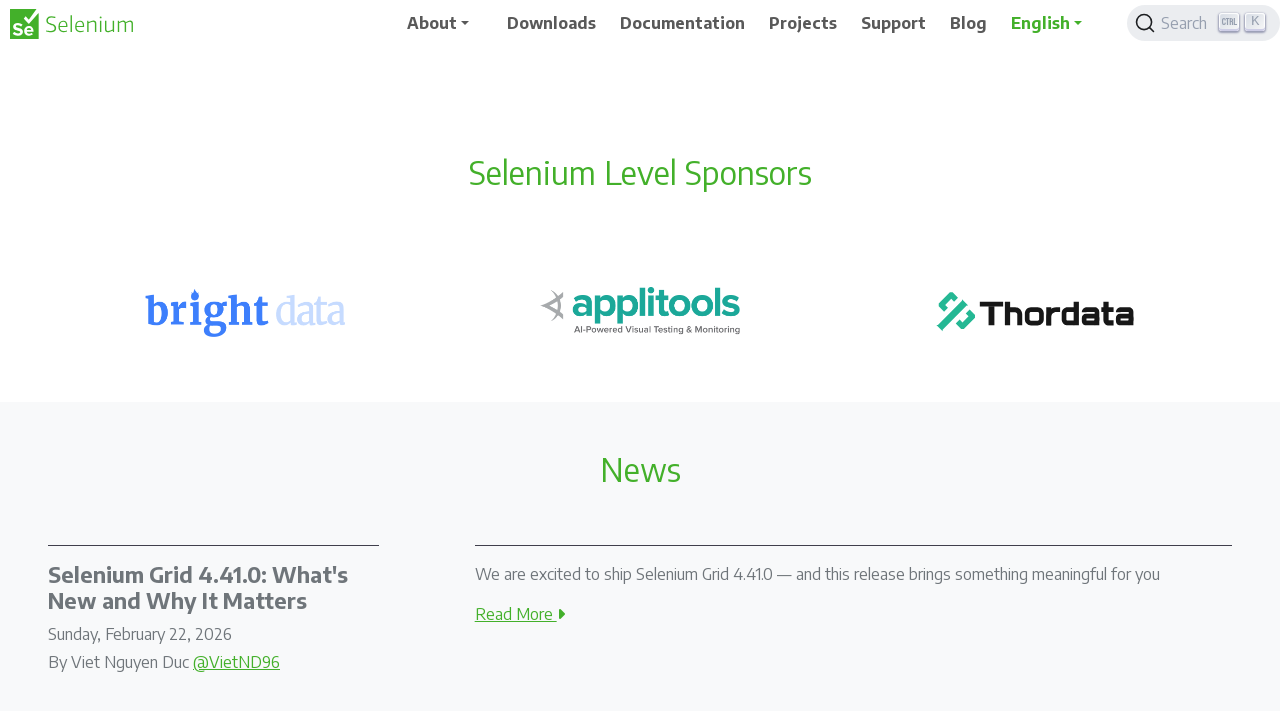

Waited 1 second after scrolling up (scroll 4 of 9)
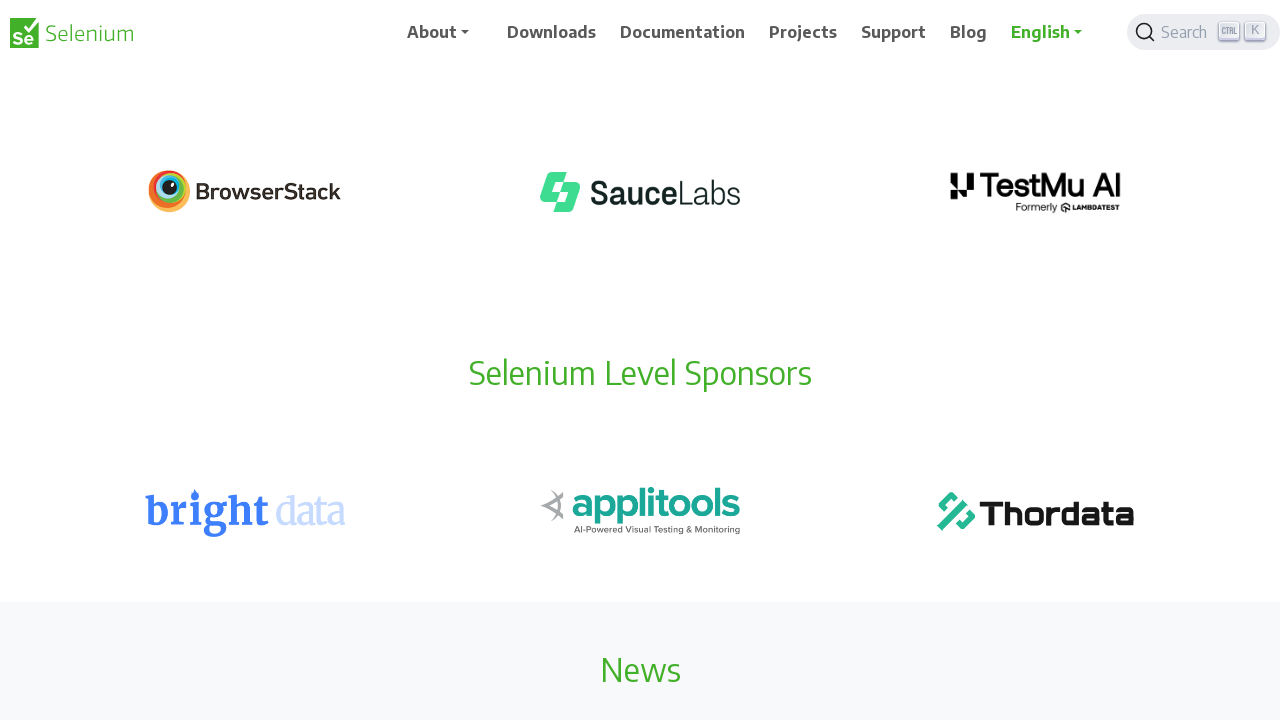

Scrolled up 200px (scroll 5 of 9)
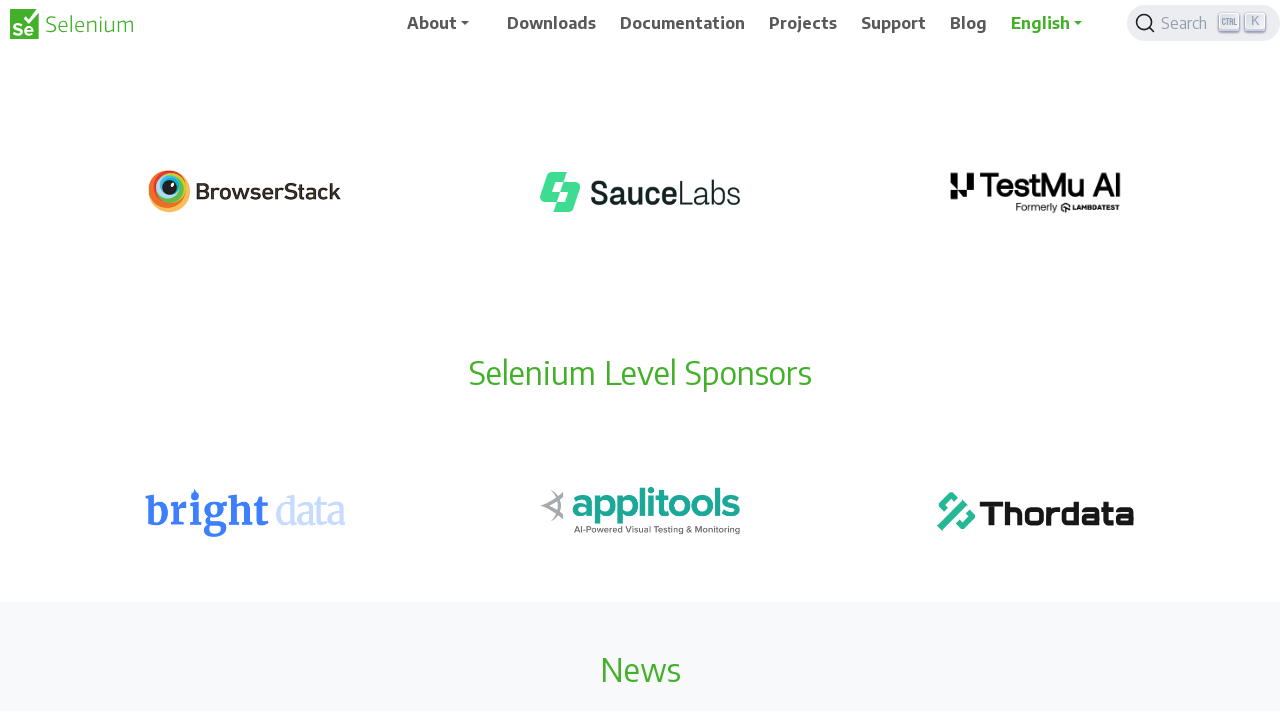

Waited 1 second after scrolling up (scroll 5 of 9)
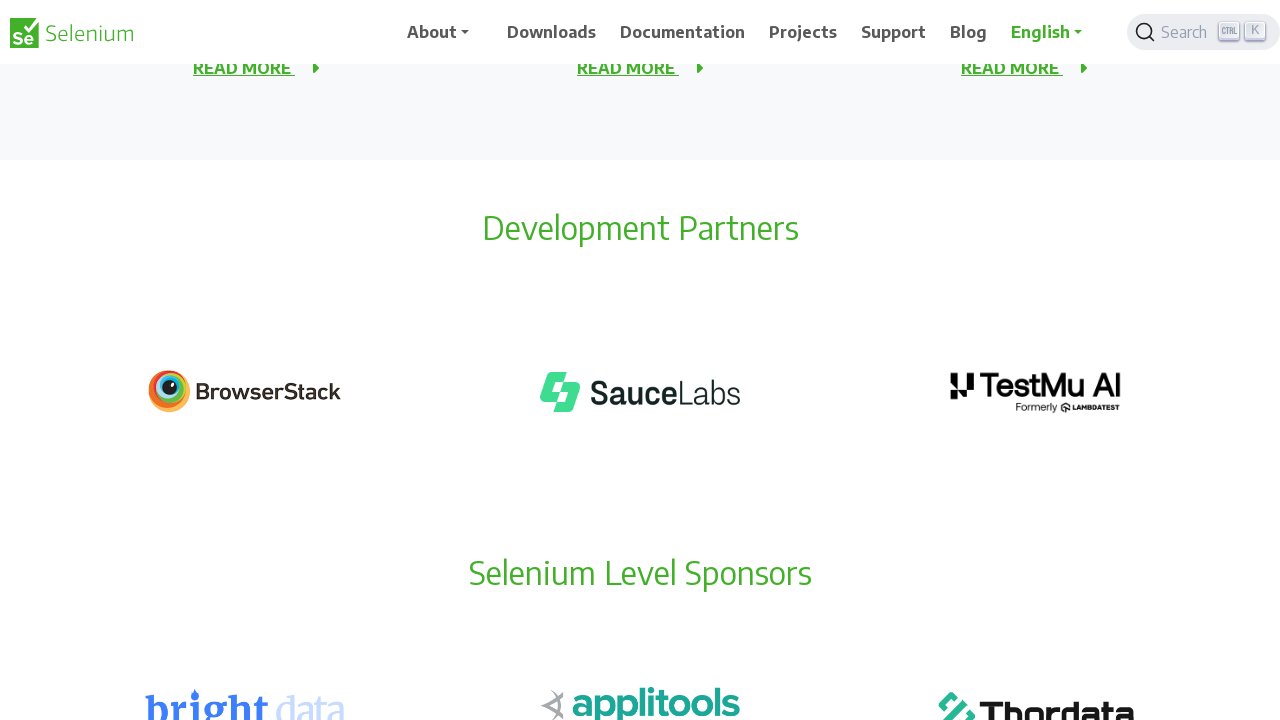

Scrolled up 200px (scroll 6 of 9)
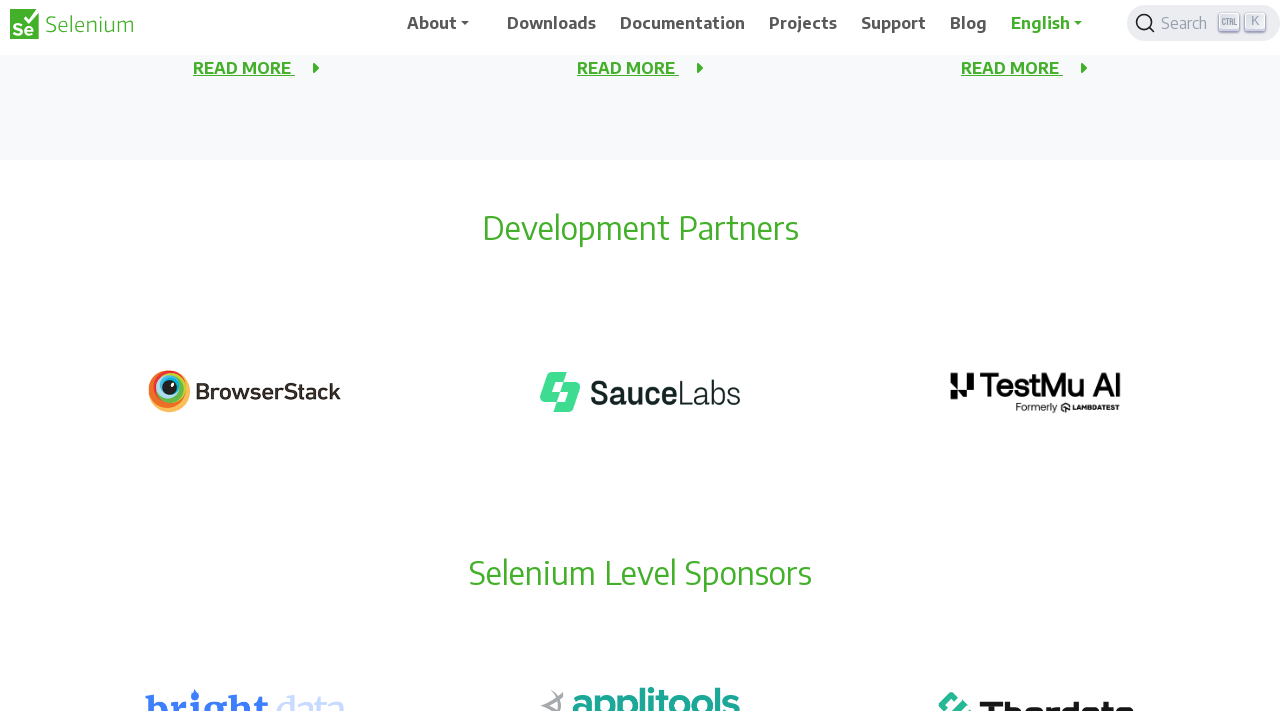

Waited 1 second after scrolling up (scroll 6 of 9)
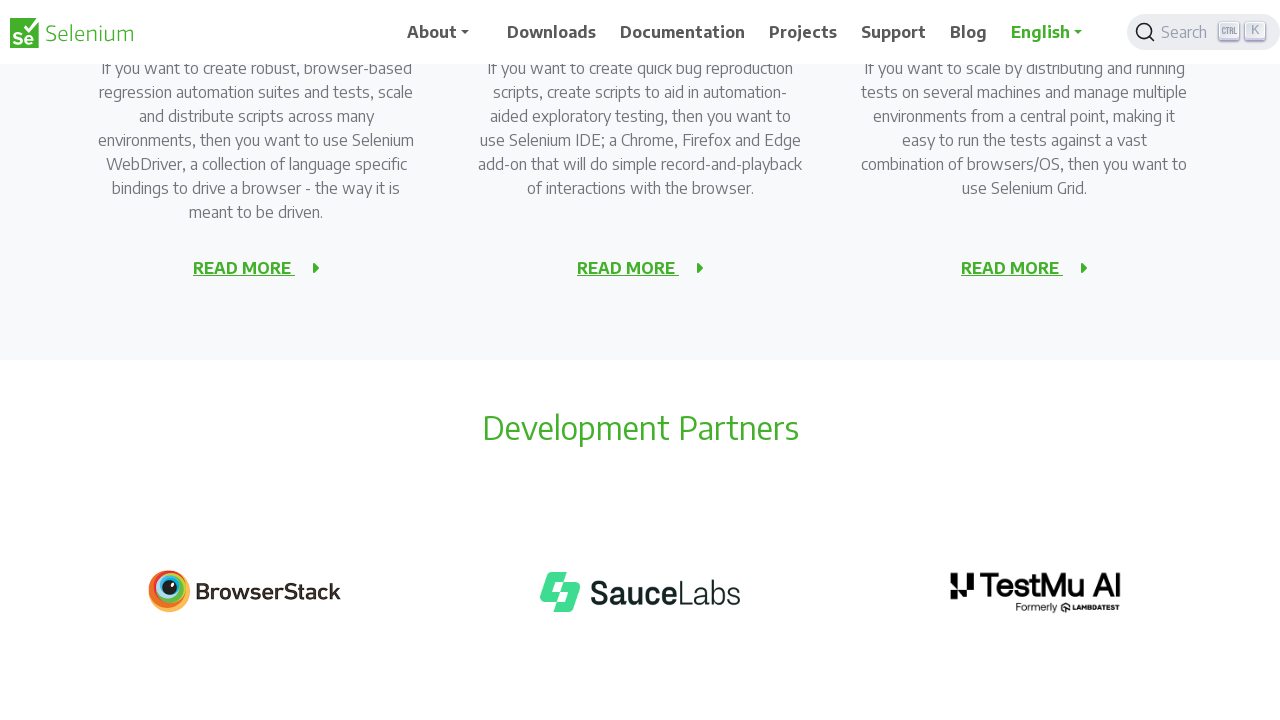

Scrolled up 200px (scroll 7 of 9)
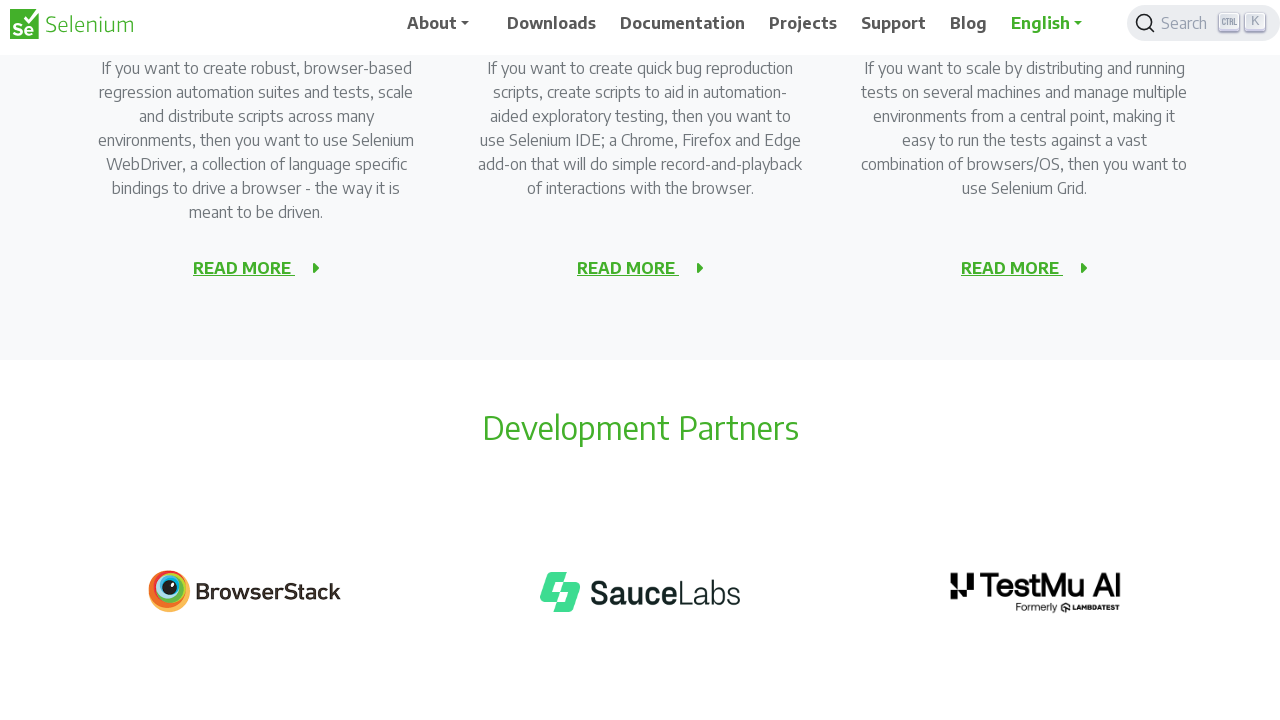

Waited 1 second after scrolling up (scroll 7 of 9)
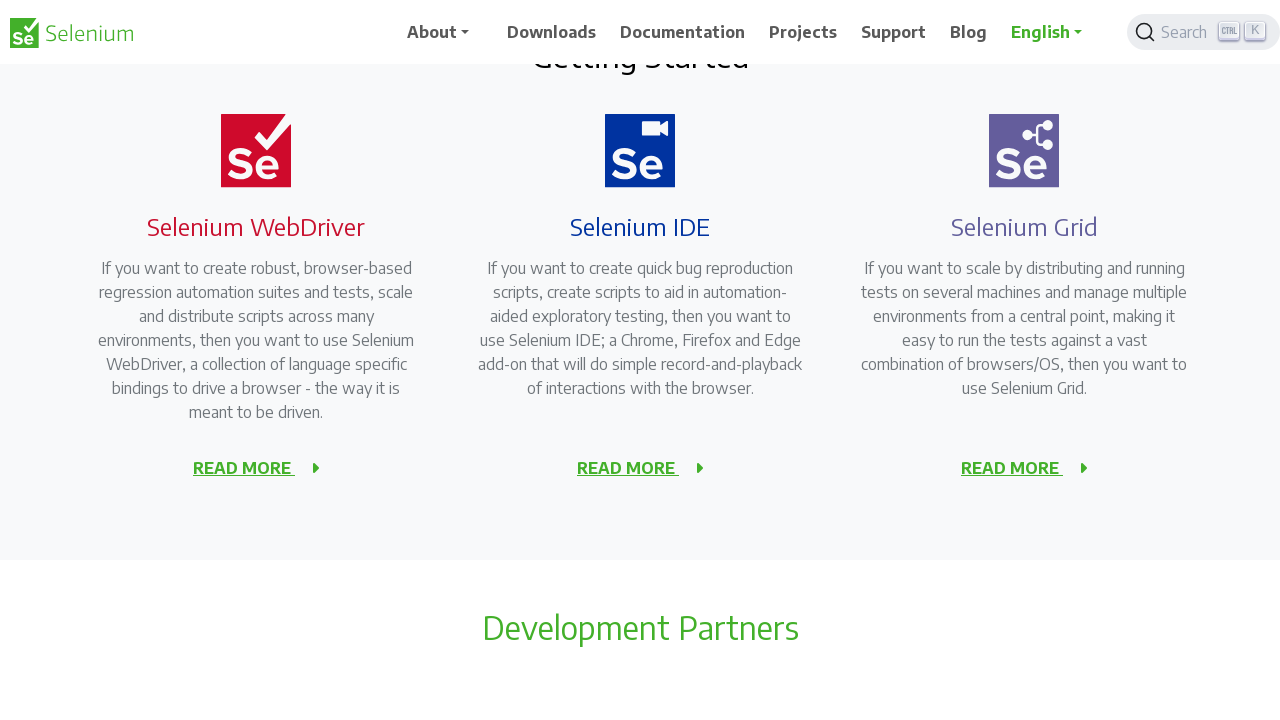

Scrolled up 200px (scroll 8 of 9)
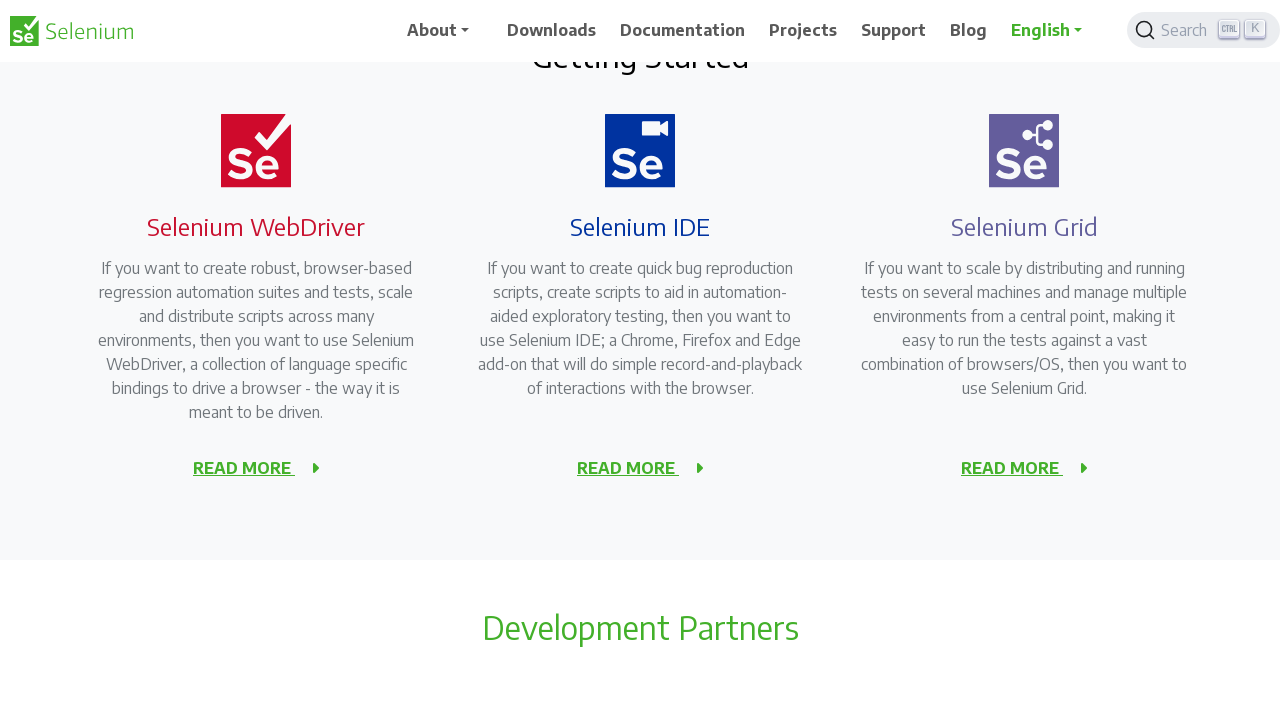

Waited 1 second after scrolling up (scroll 8 of 9)
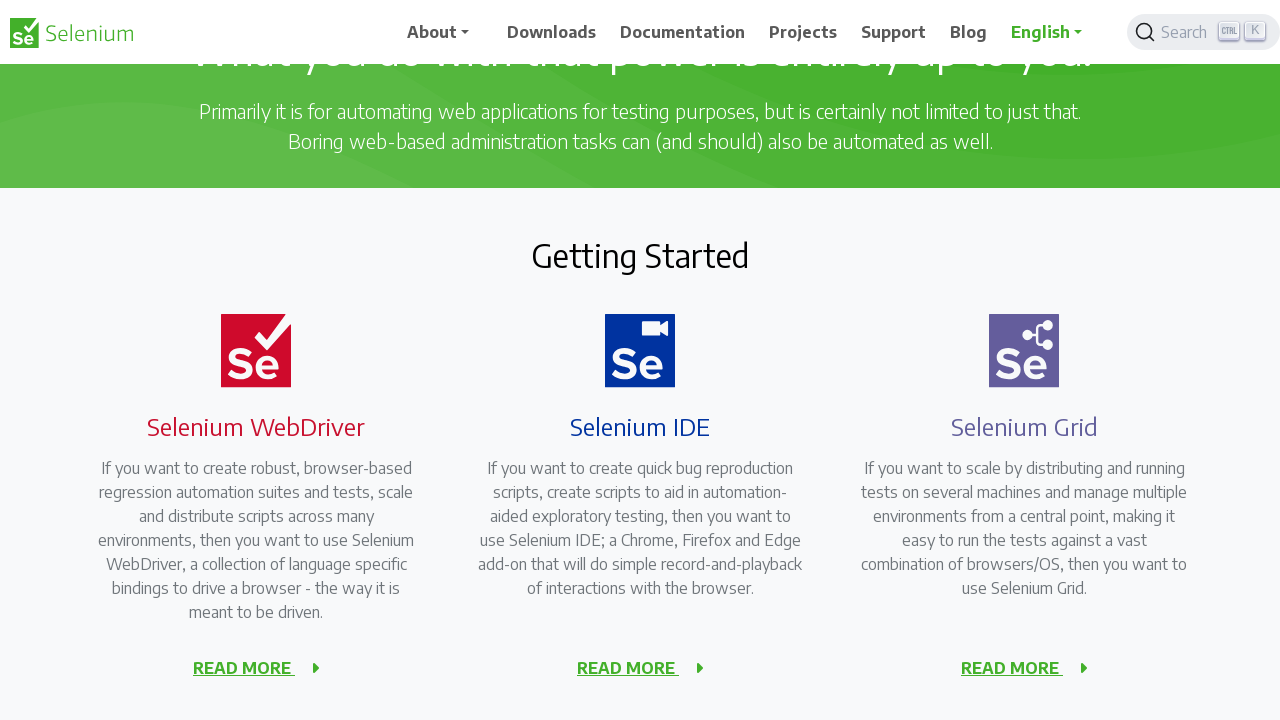

Scrolled up 200px (scroll 9 of 9)
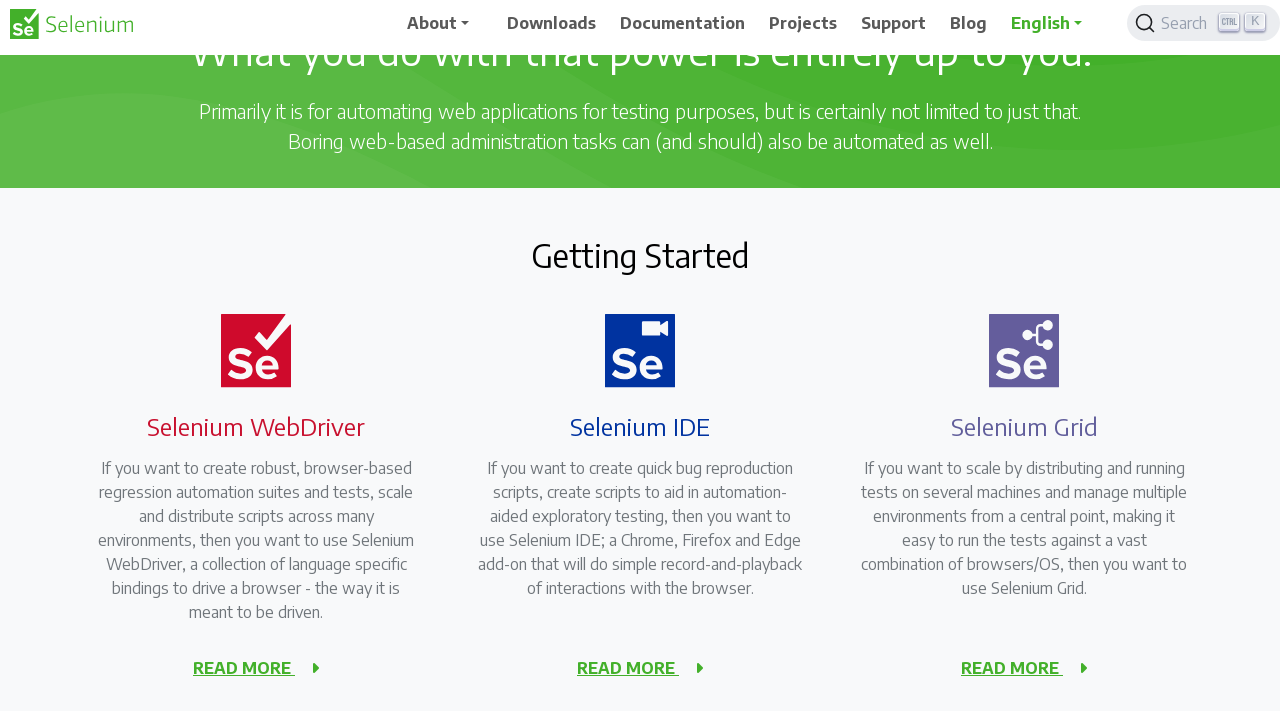

Waited 1 second after scrolling up (scroll 9 of 9)
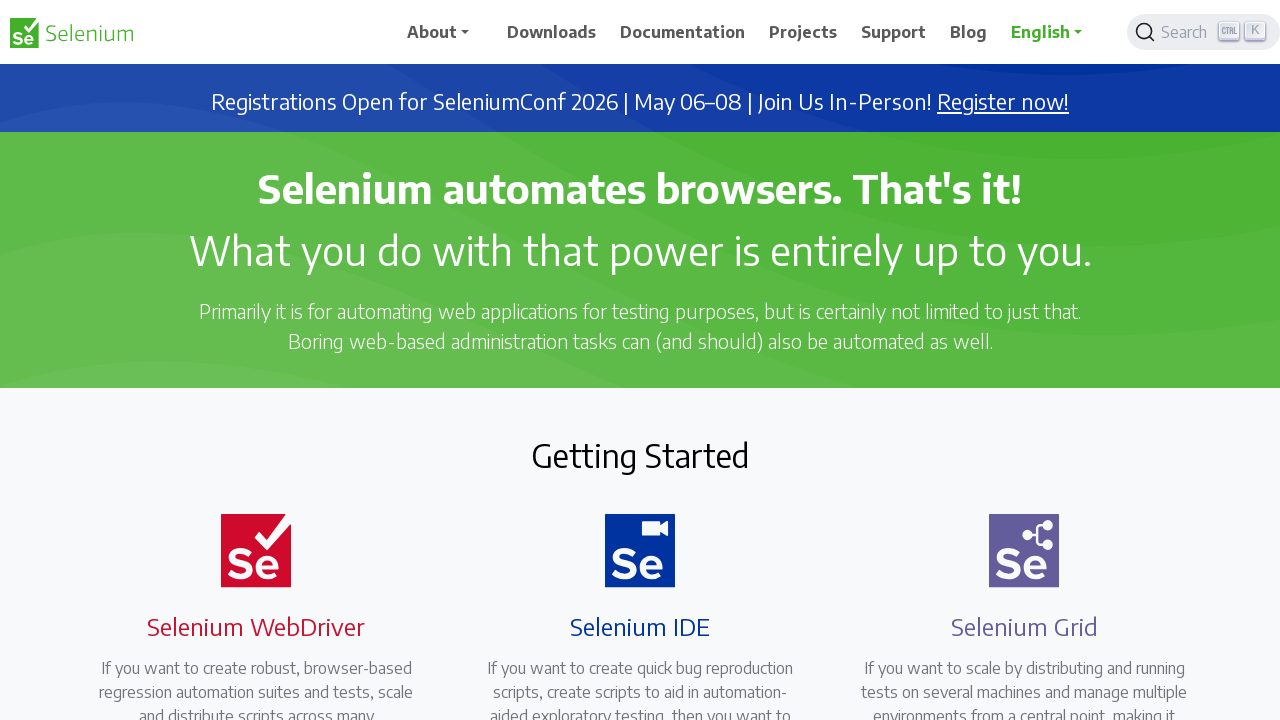

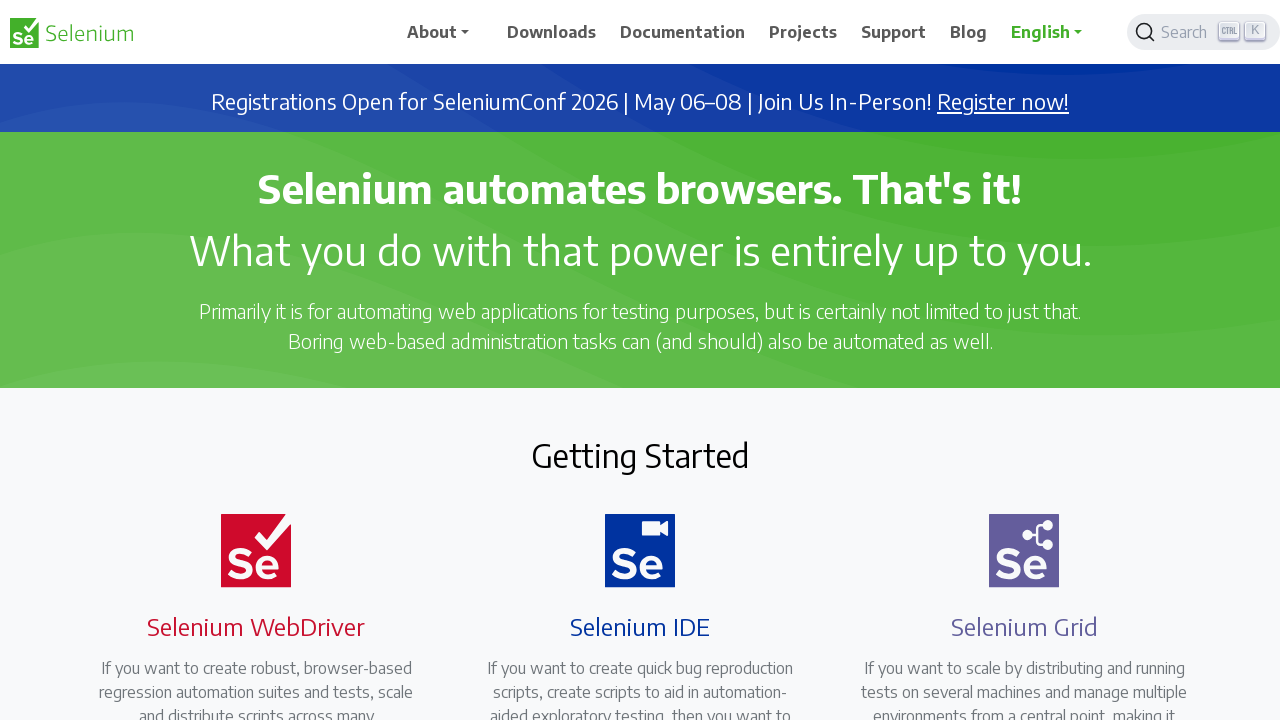